Animates the browser window by progressively resizing it smaller and then bouncing it around the screen

Starting URL: http://www.compendiumdev.co.uk/selenium/bounce.html

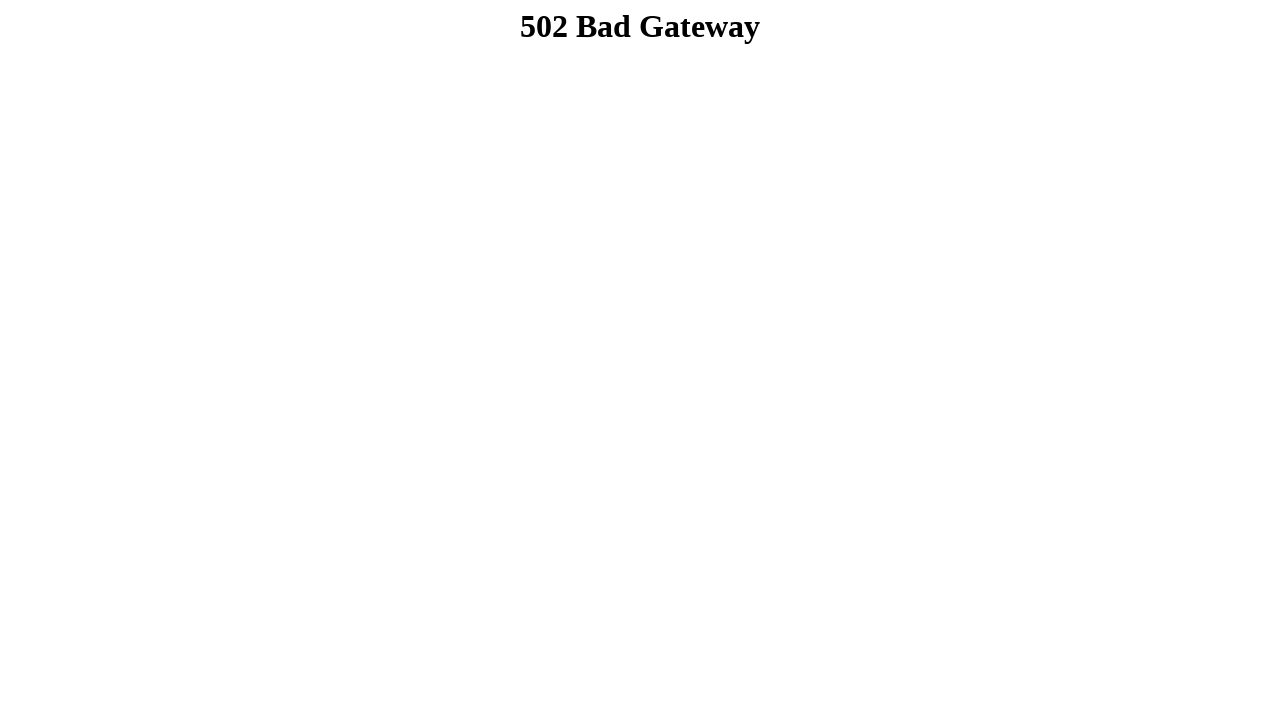

Set initial viewport size to 1920x1080
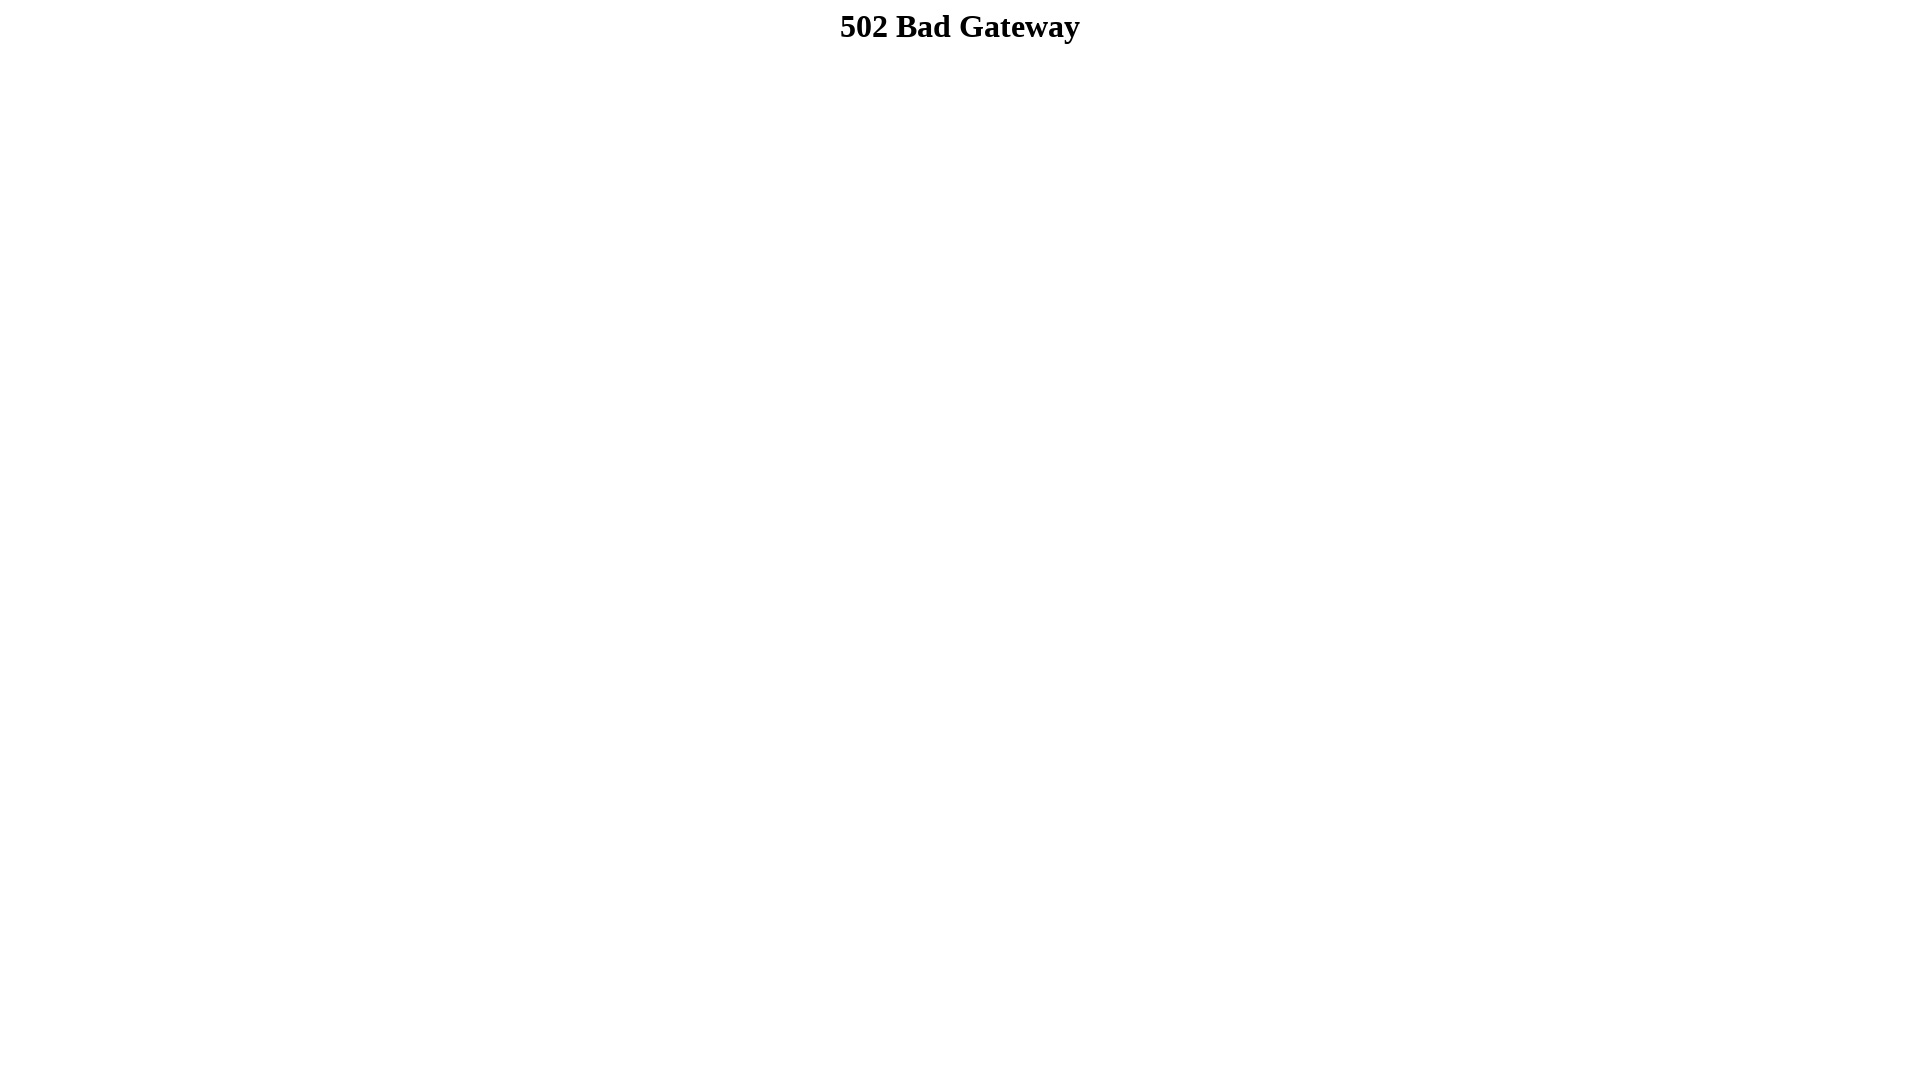

Resized viewport to 1870x1030
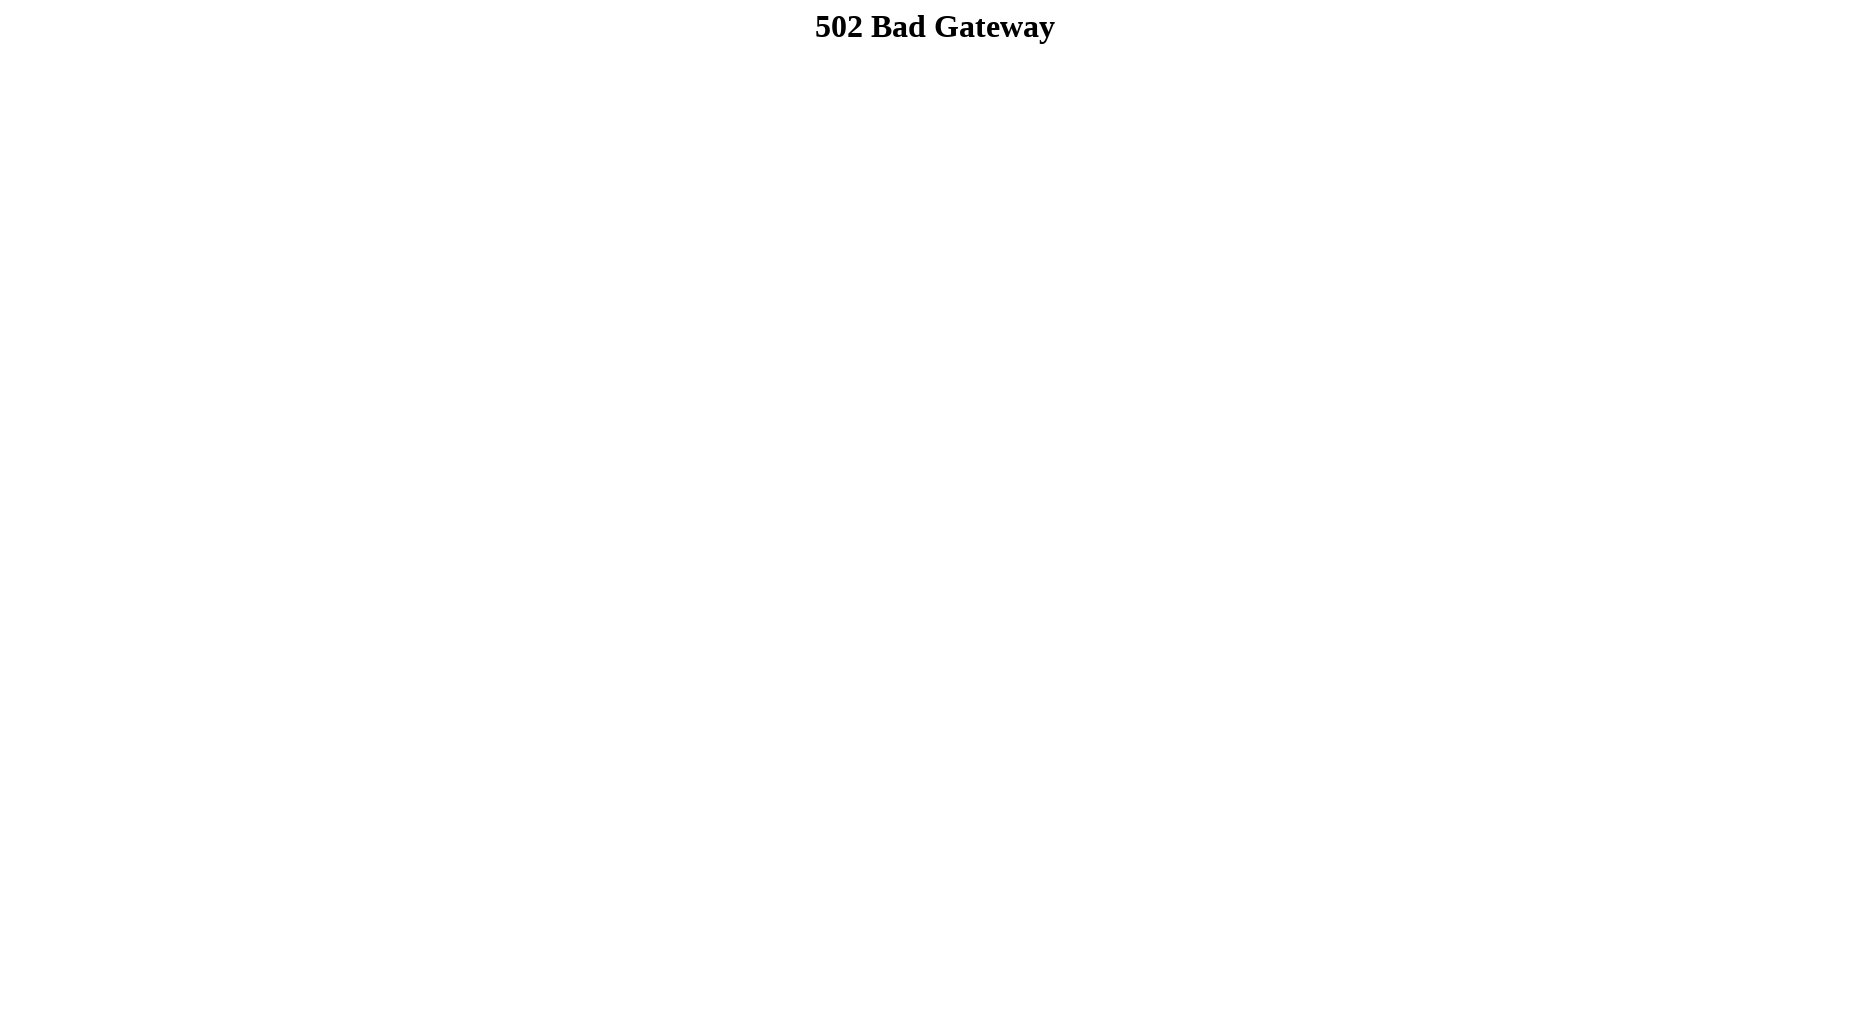

Waited 50ms for animation frame
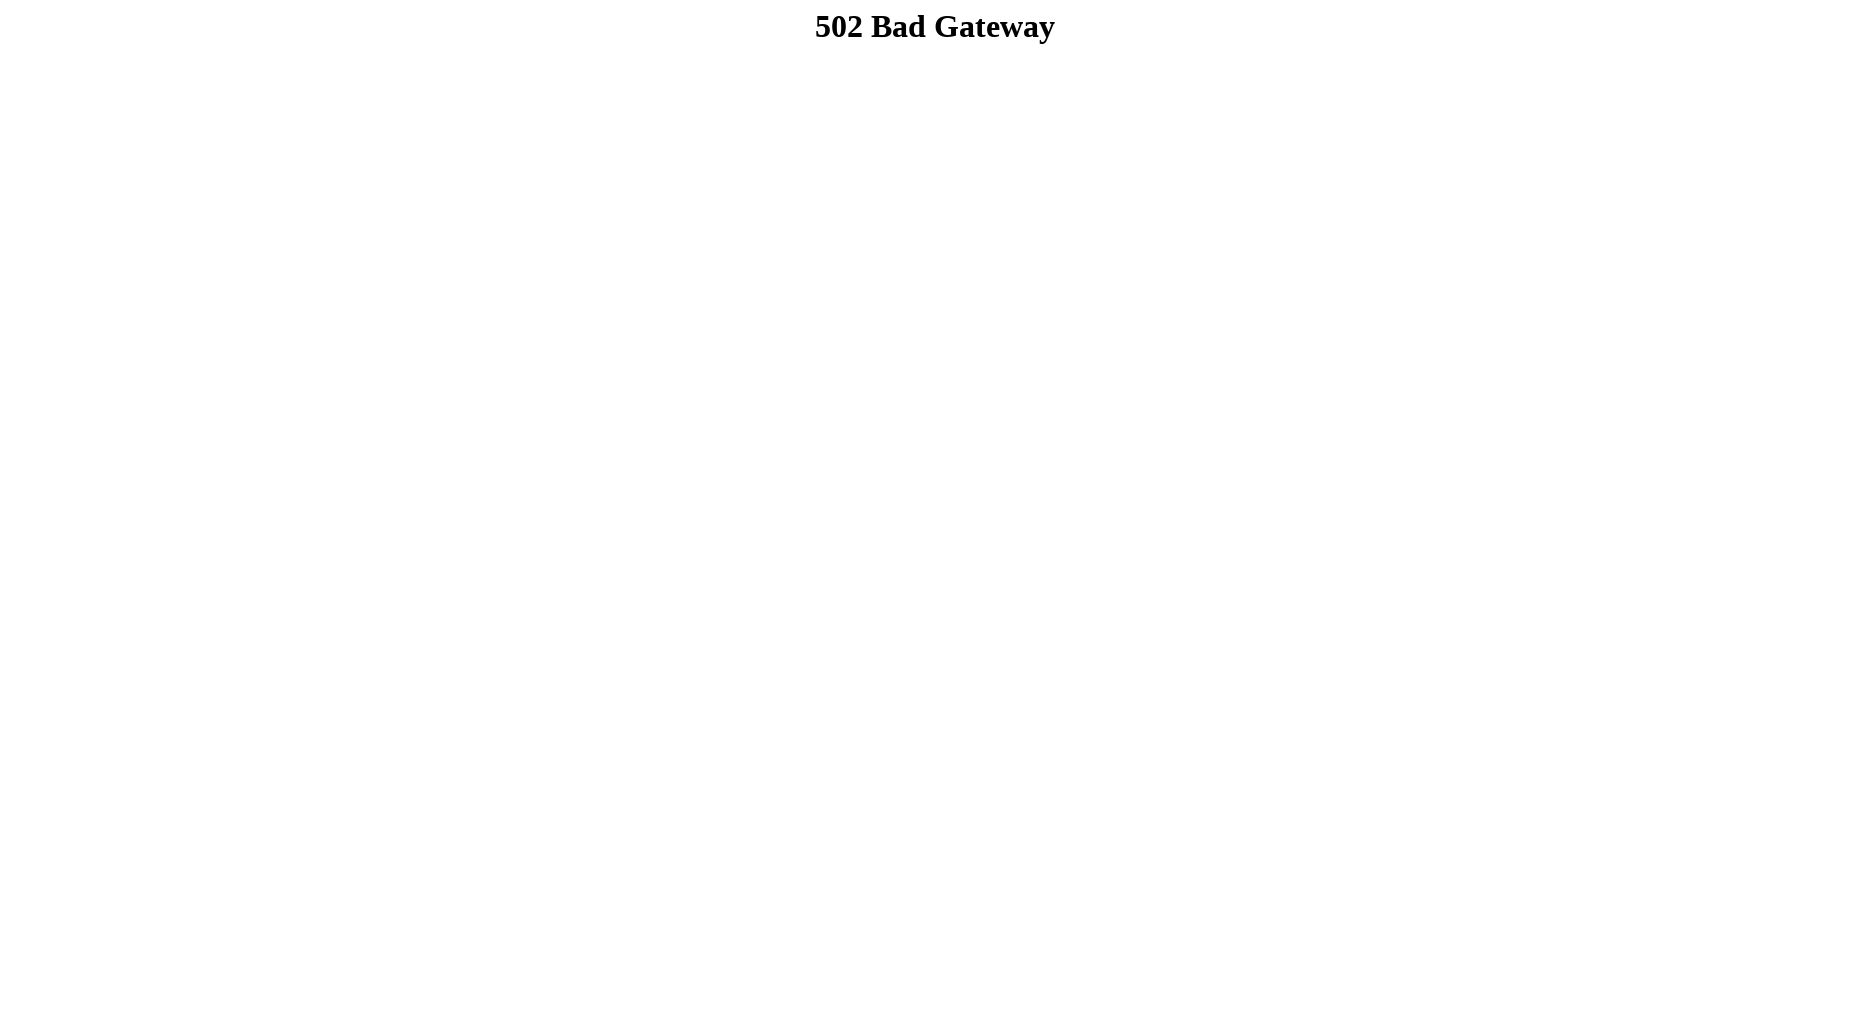

Resized viewport to 1820x980
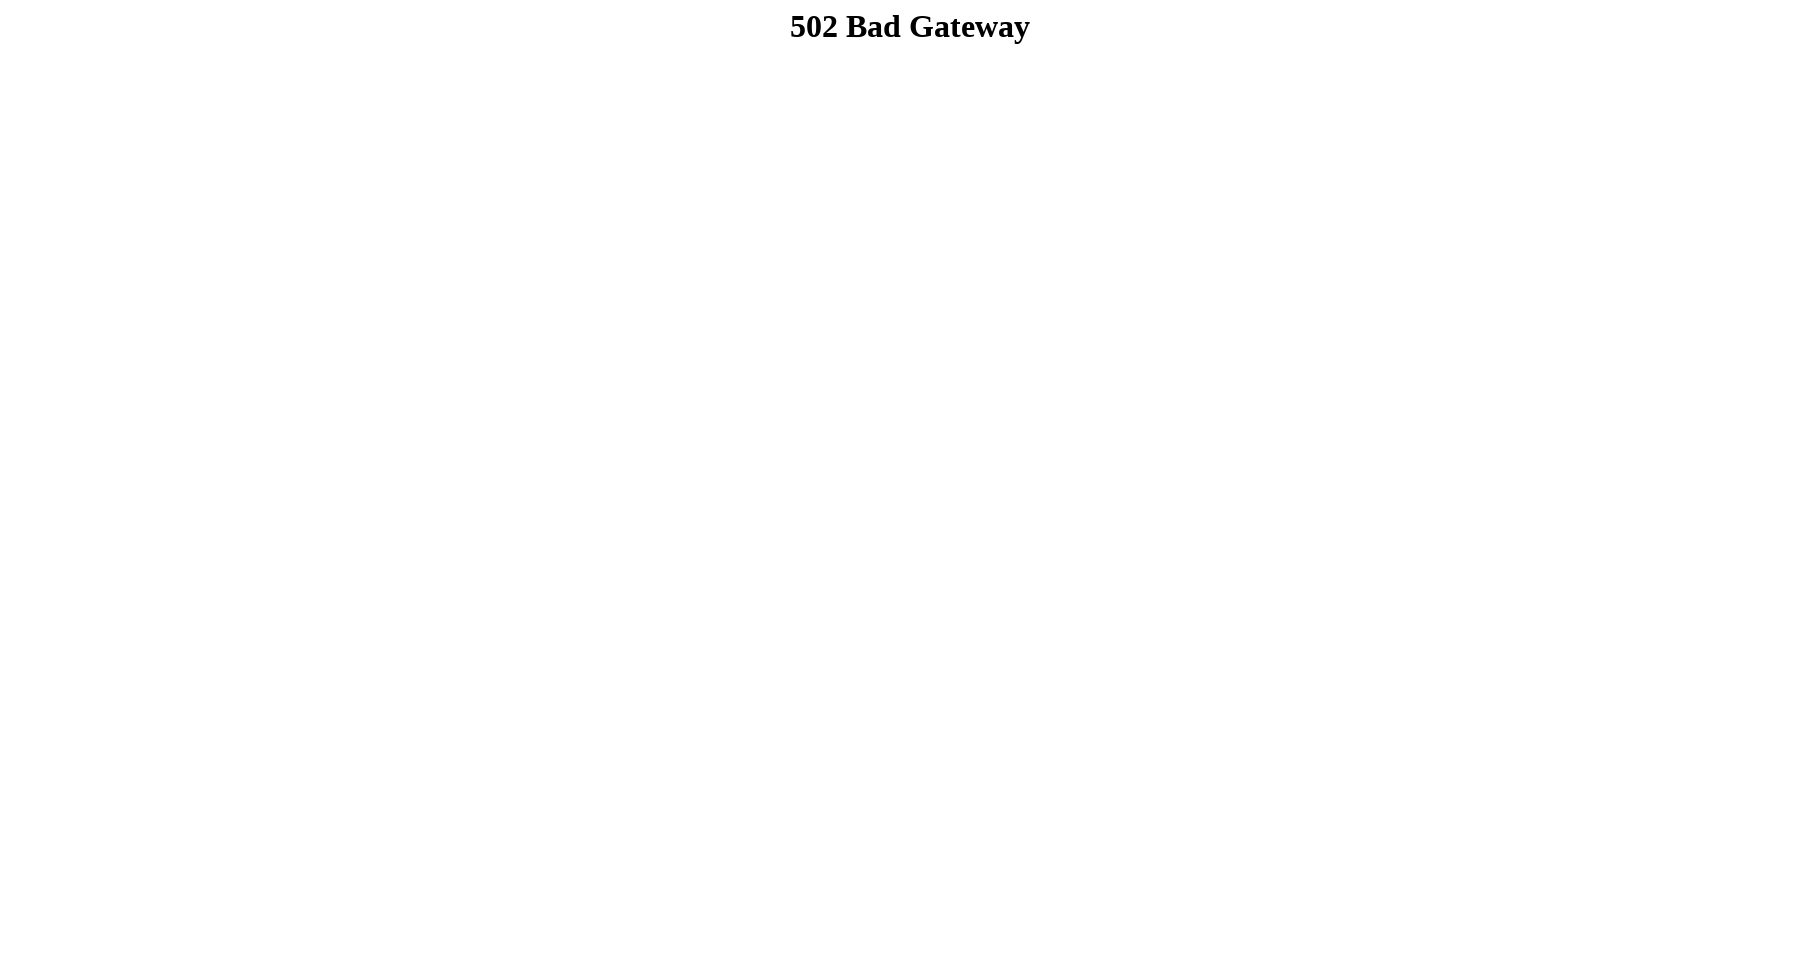

Waited 50ms for animation frame
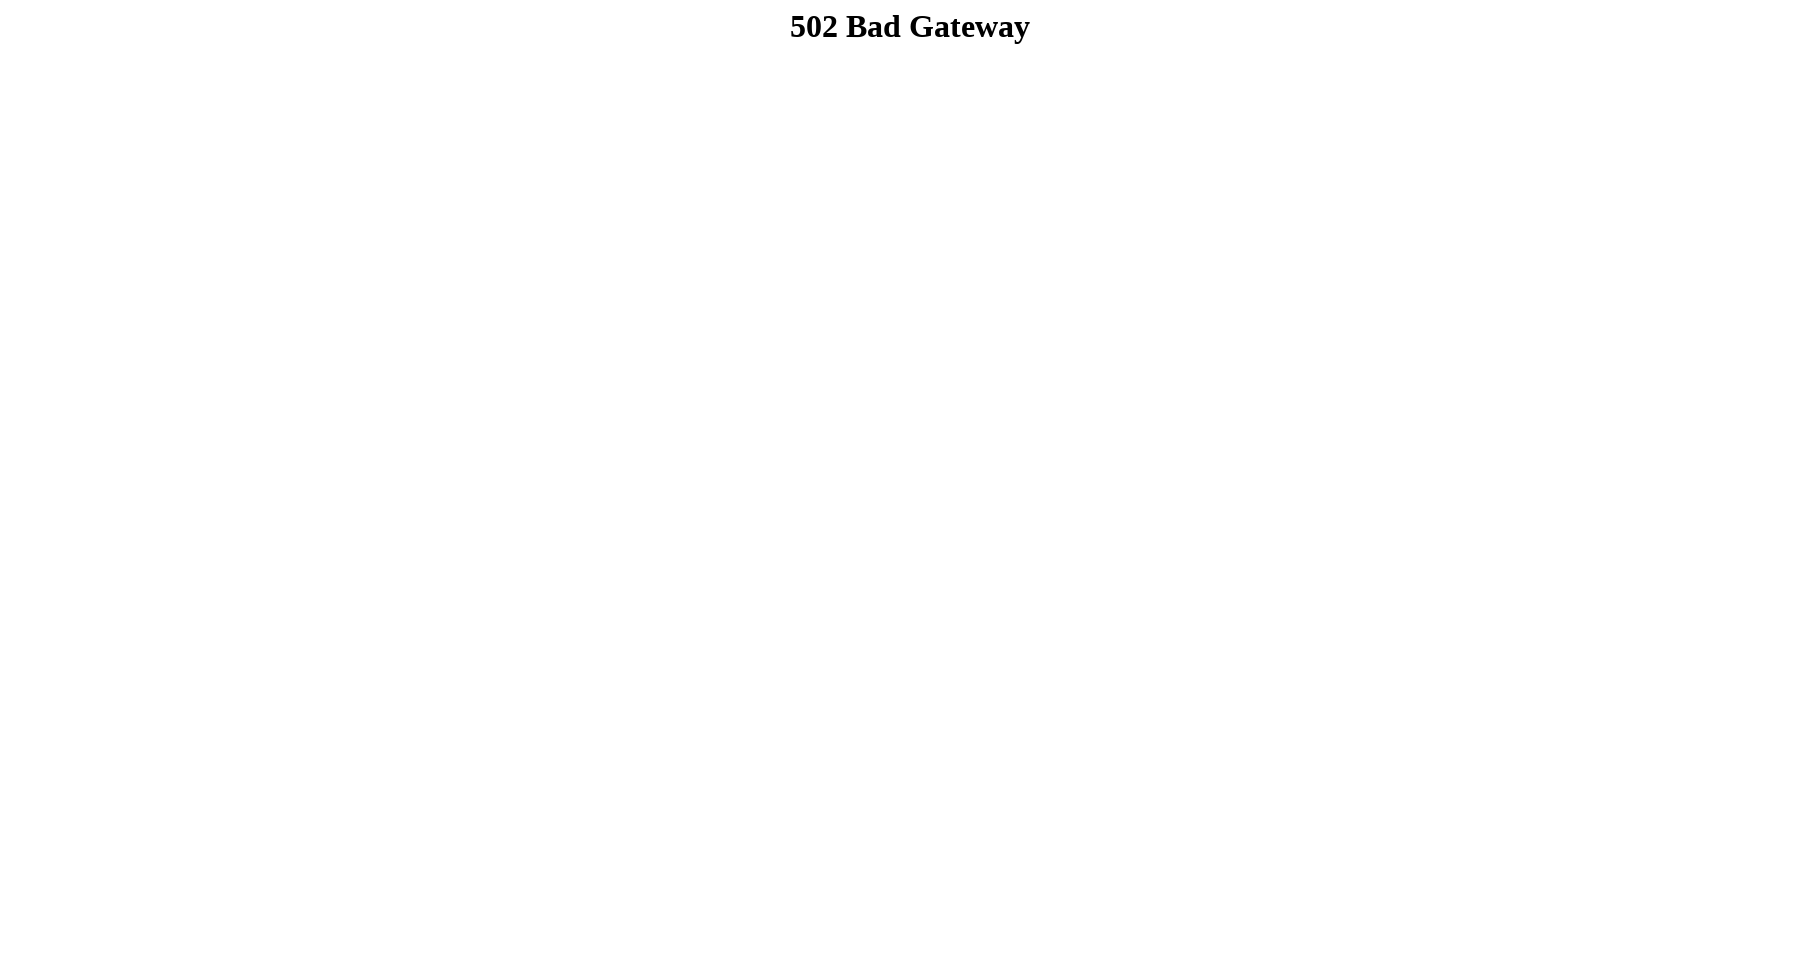

Resized viewport to 1770x930
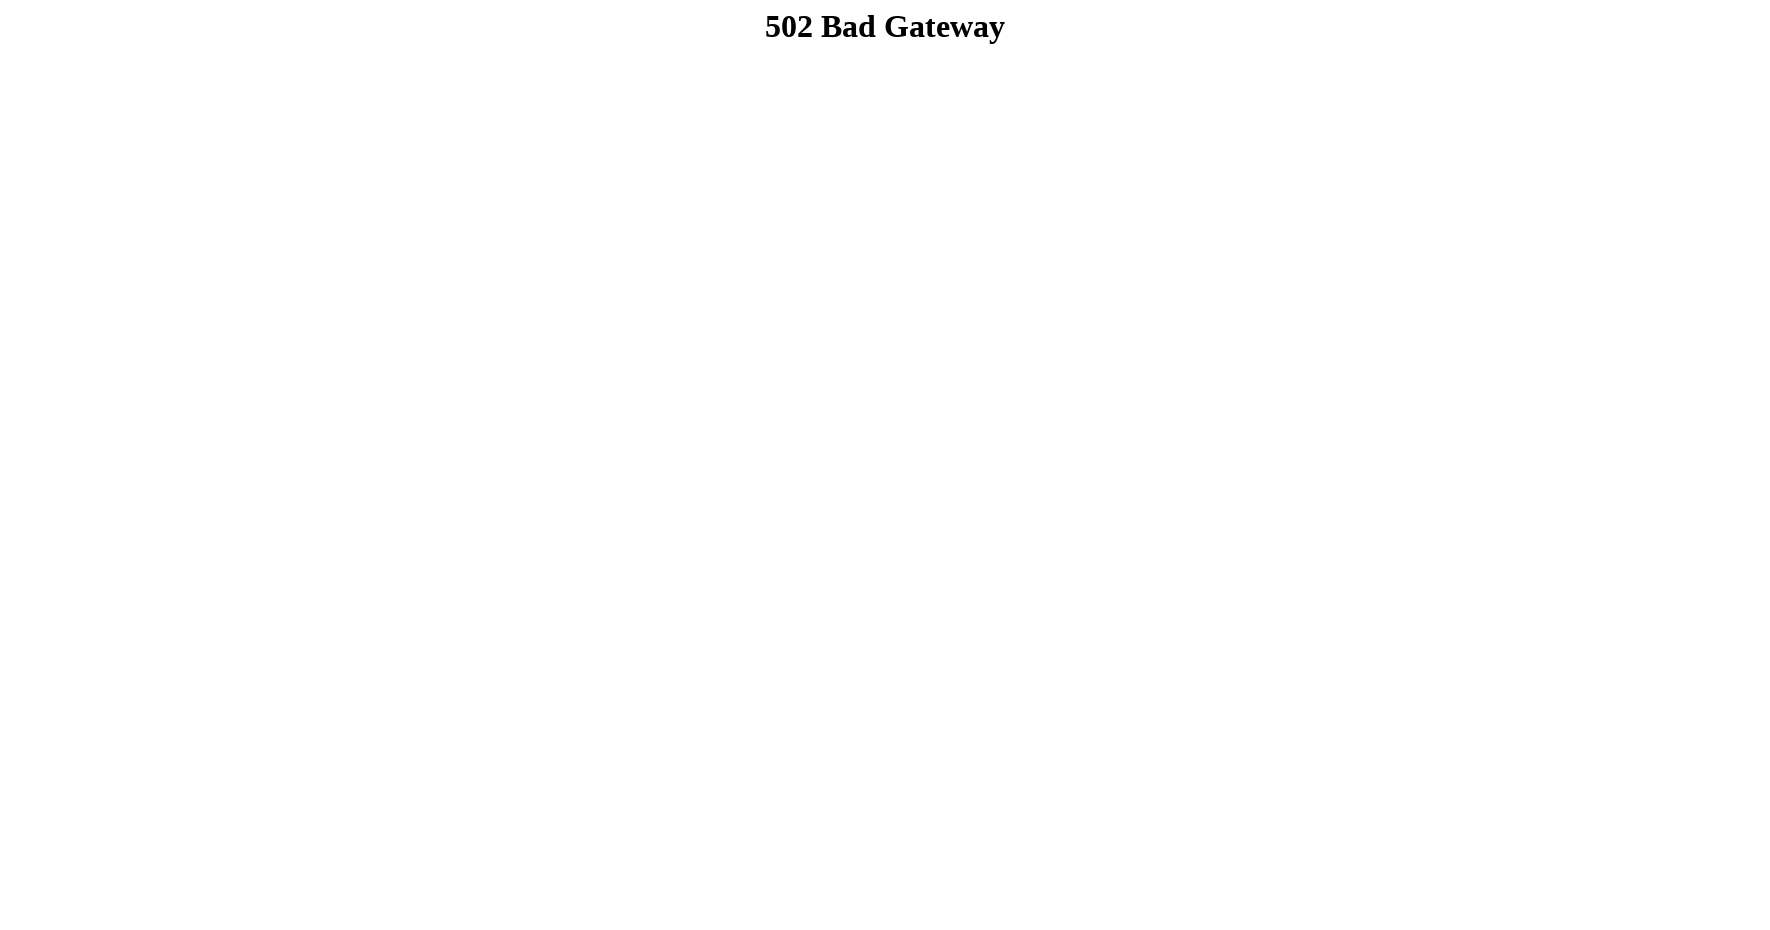

Waited 50ms for animation frame
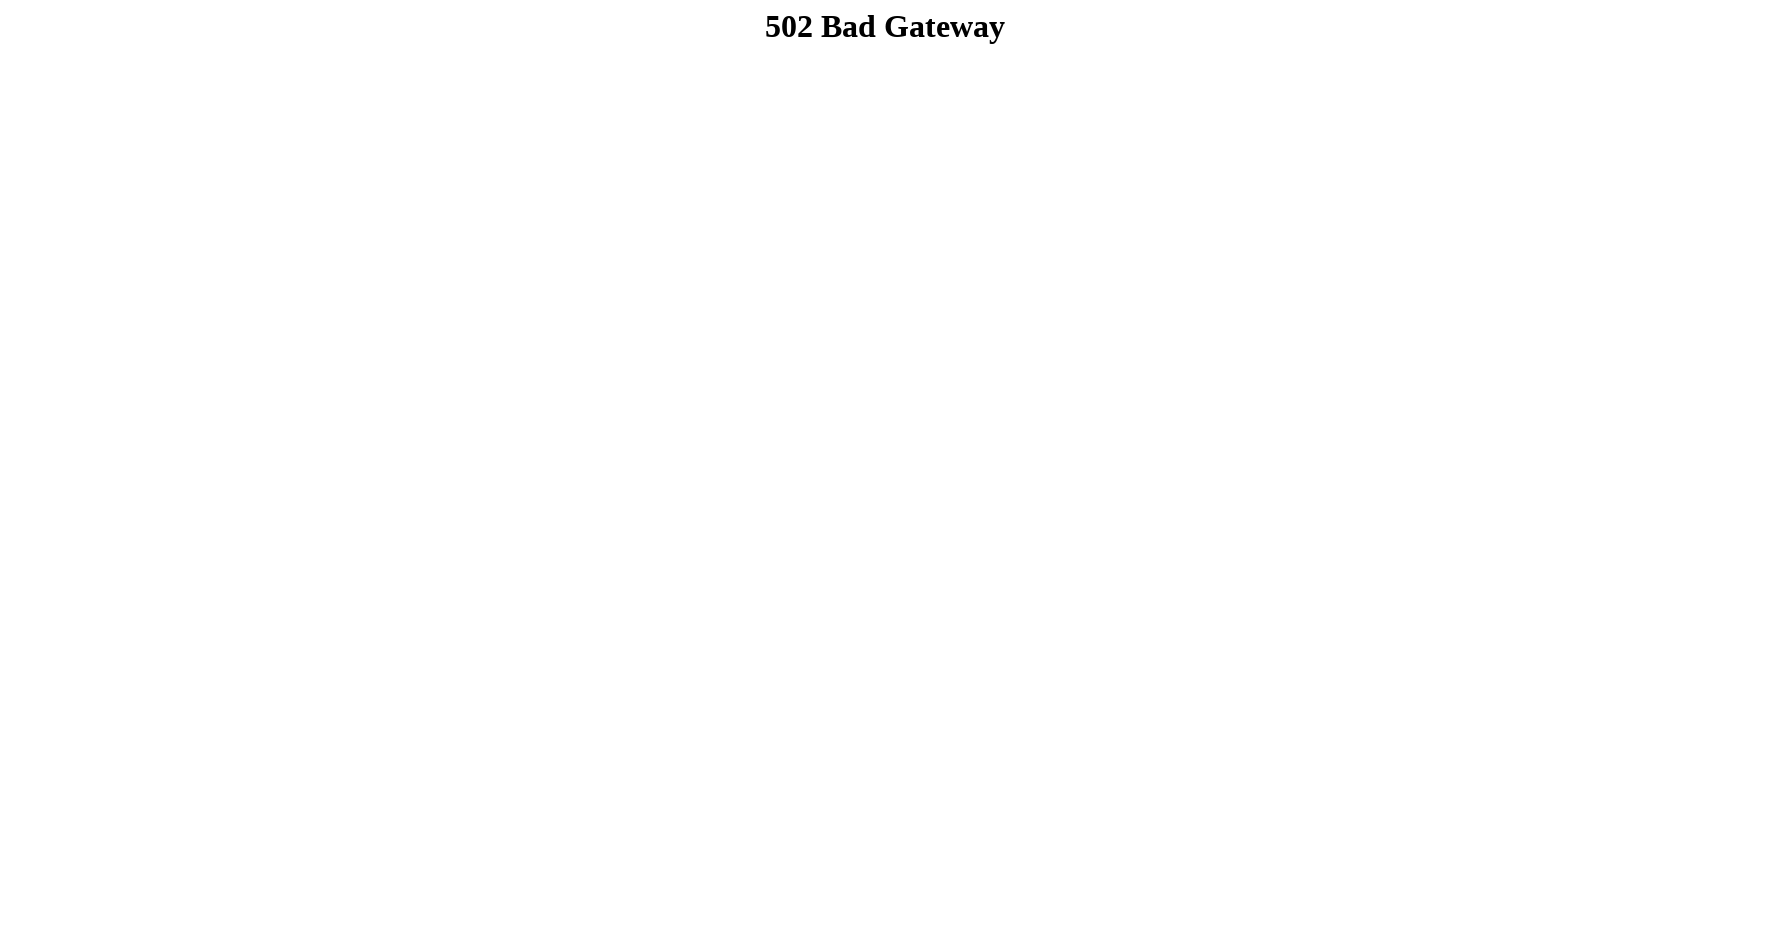

Resized viewport to 1720x880
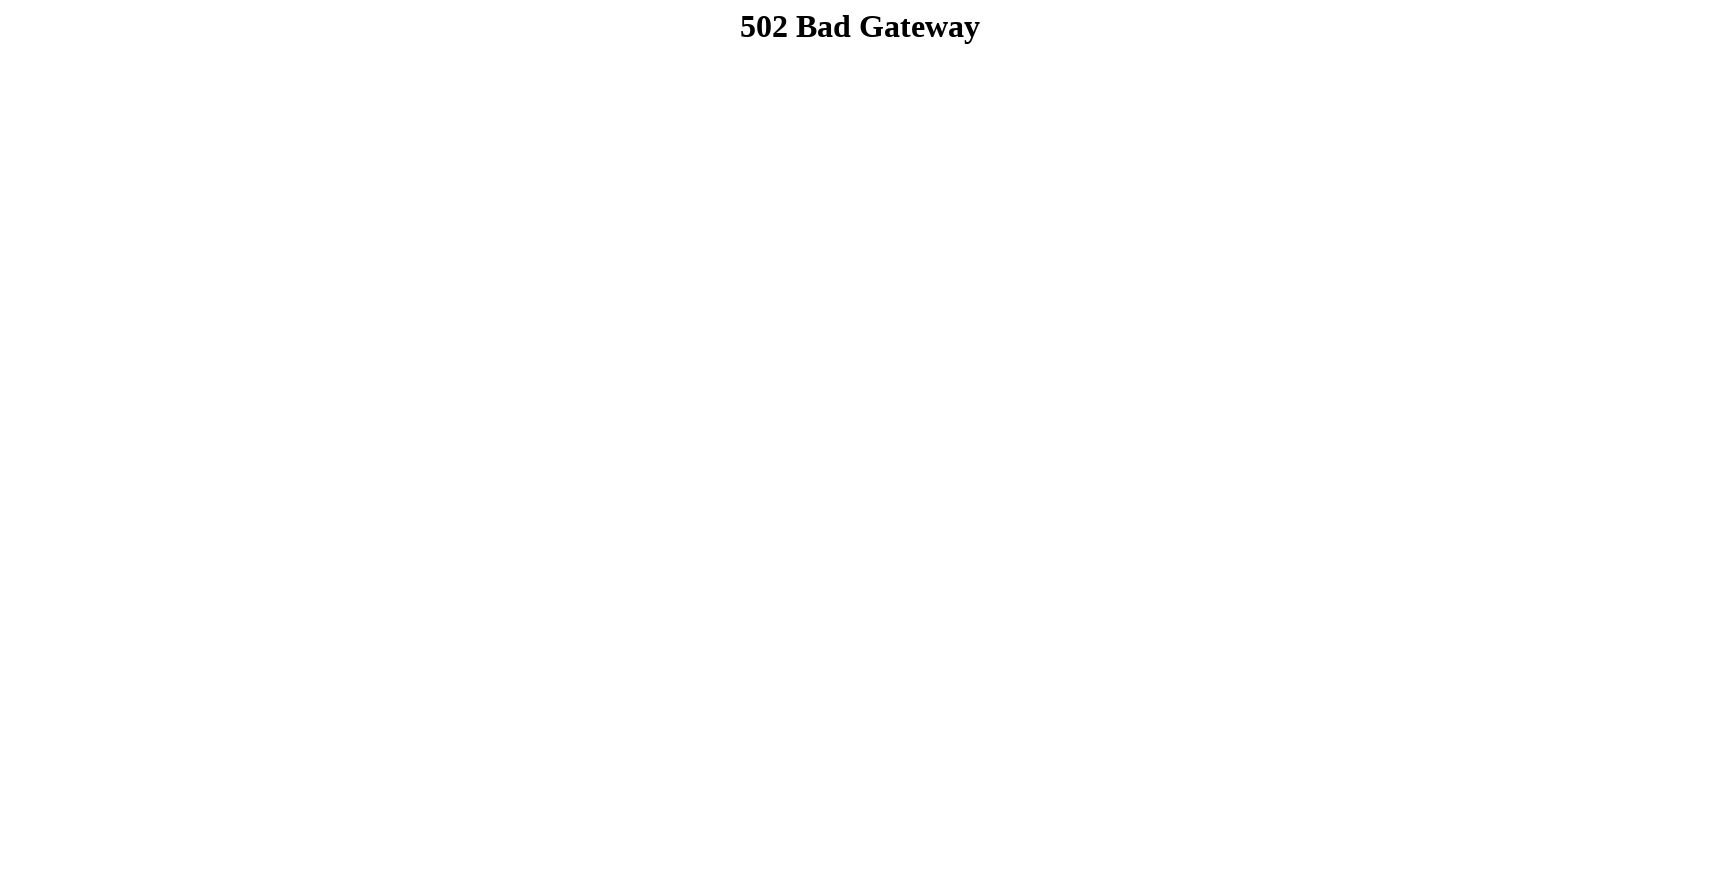

Waited 50ms for animation frame
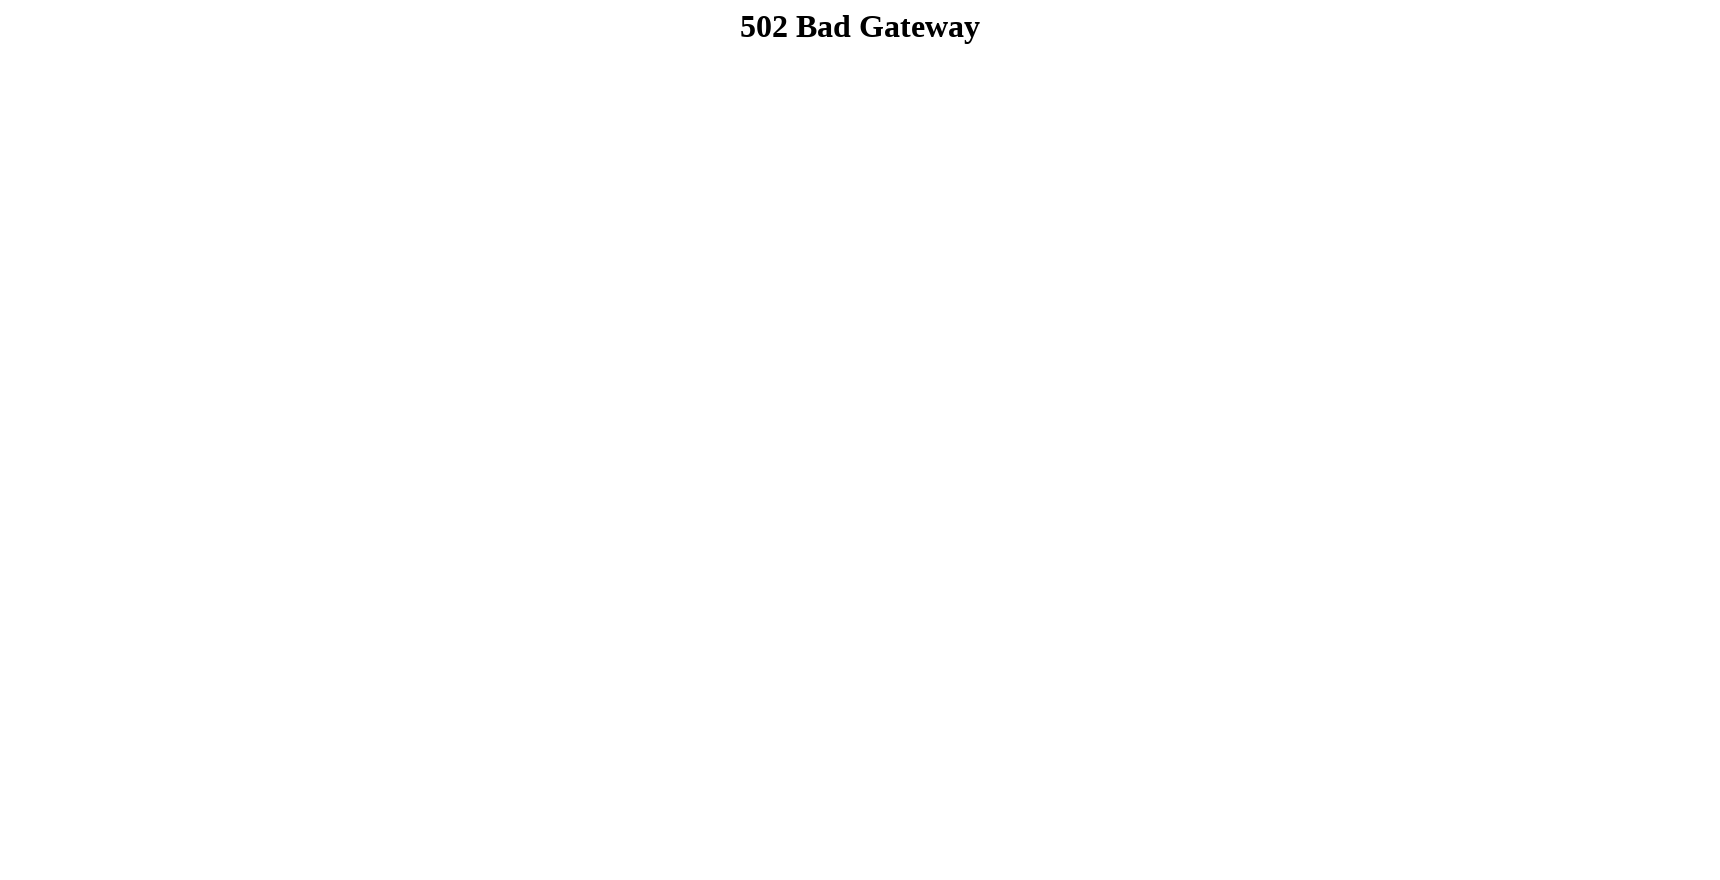

Resized viewport to 1670x830
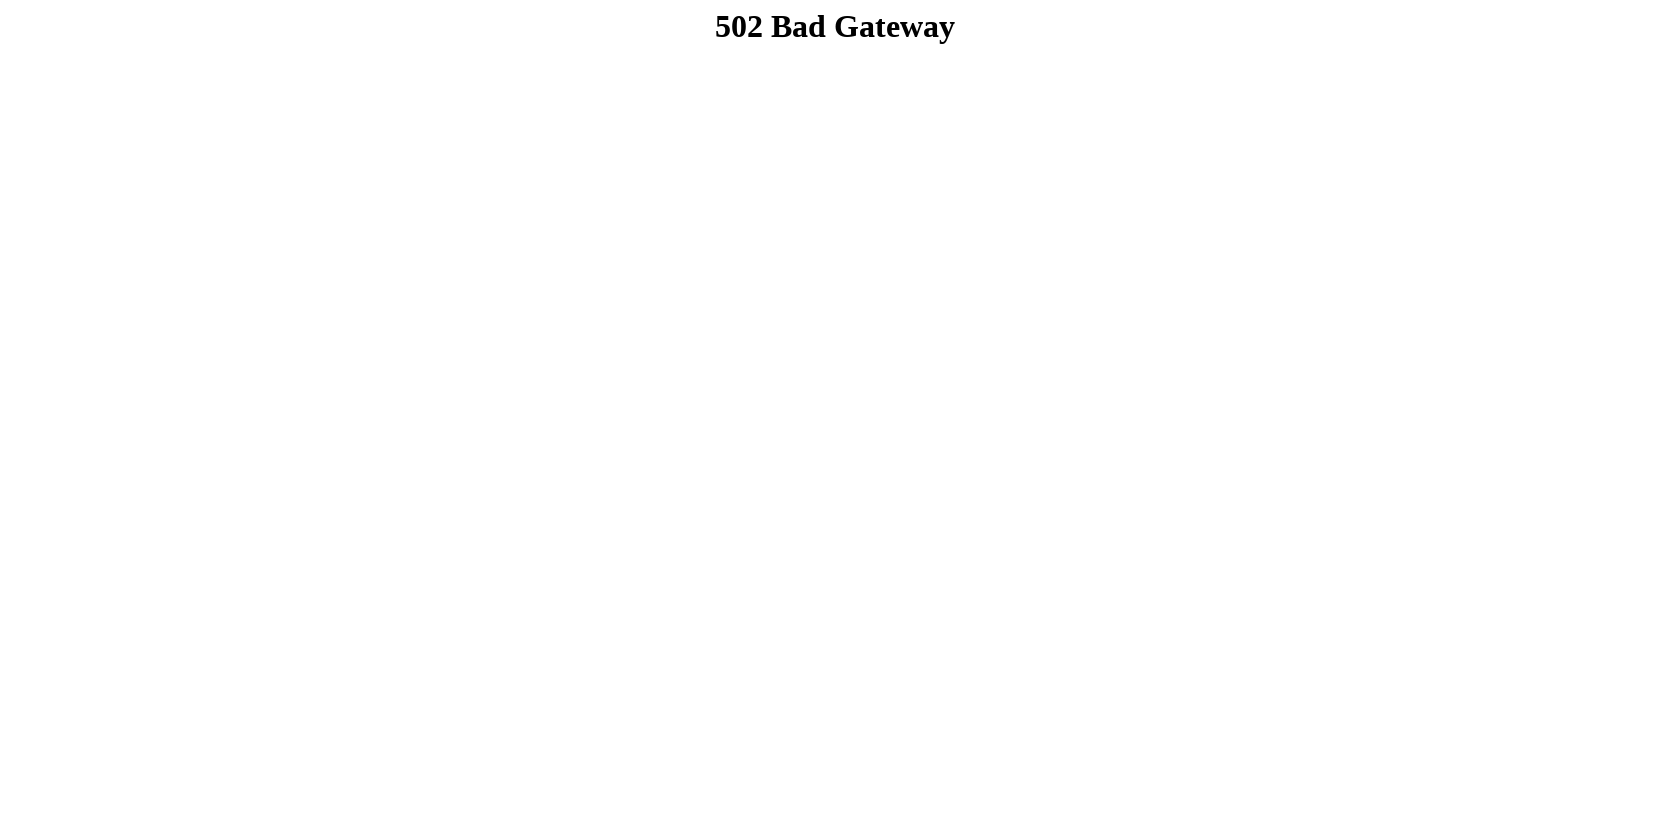

Waited 50ms for animation frame
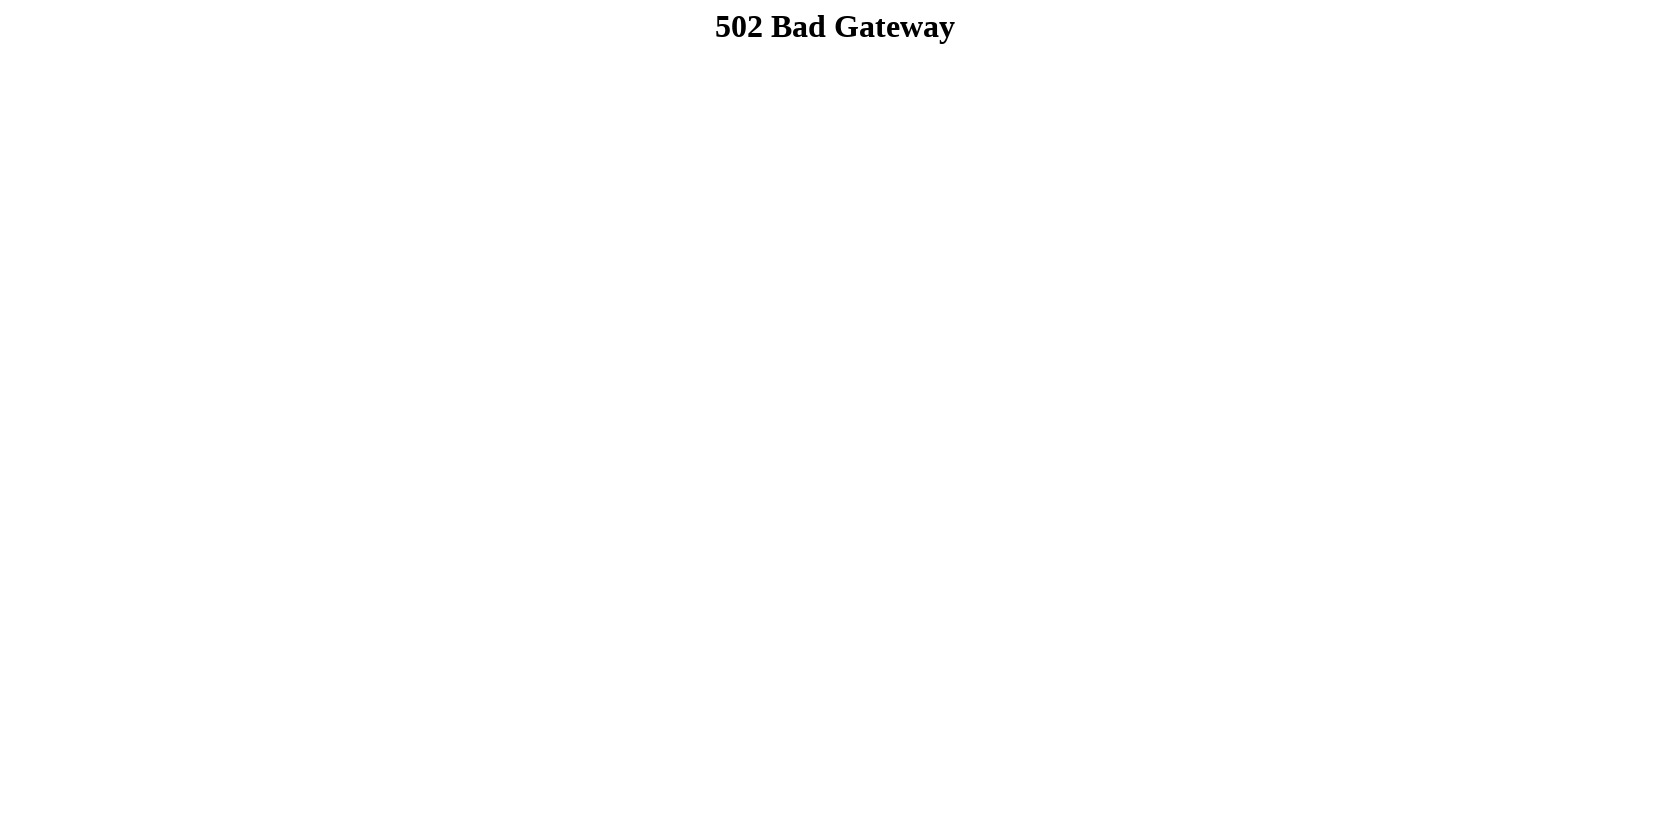

Resized viewport to 1620x780
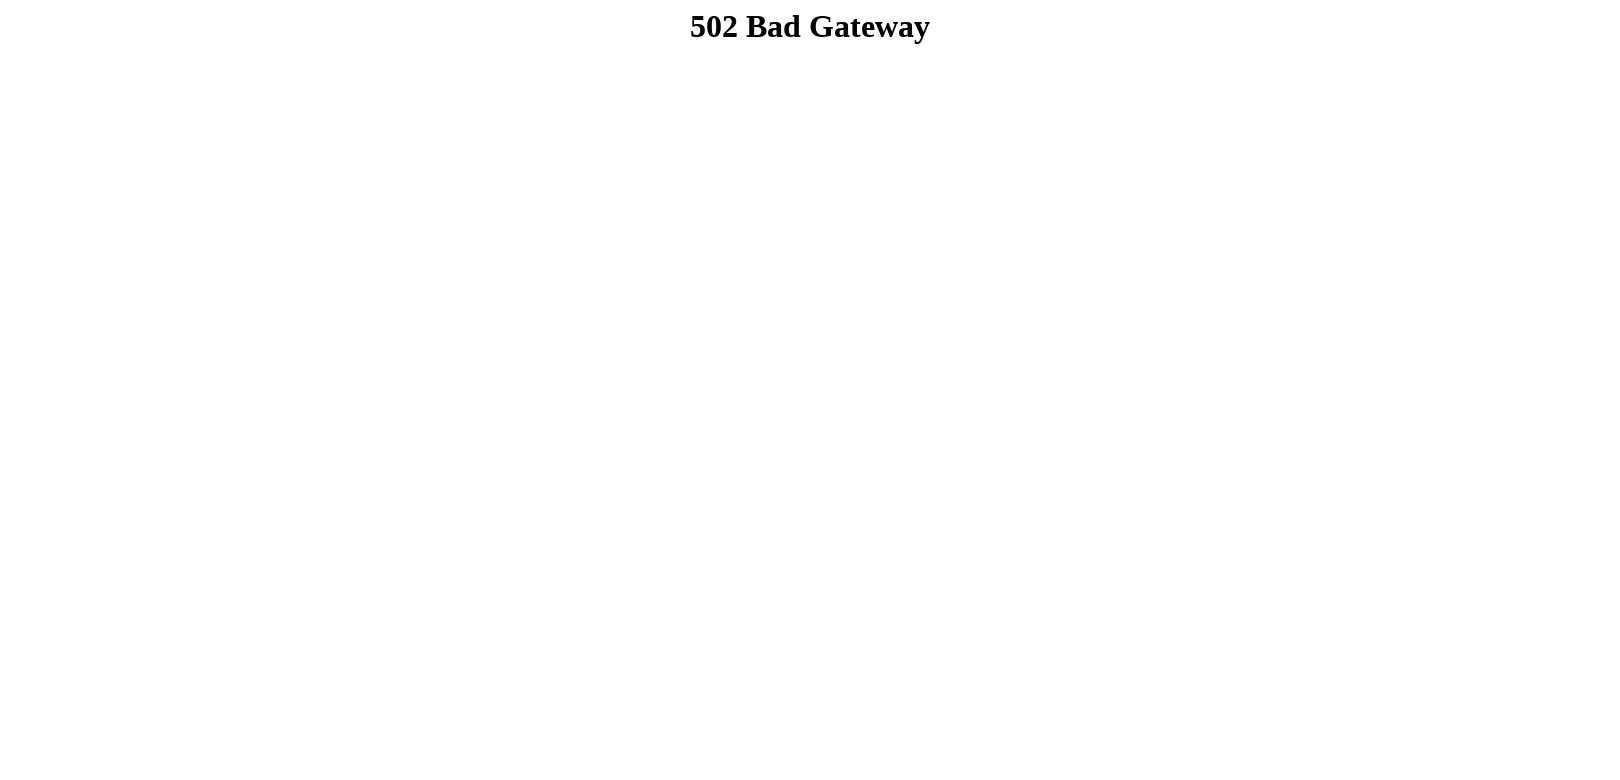

Waited 50ms for animation frame
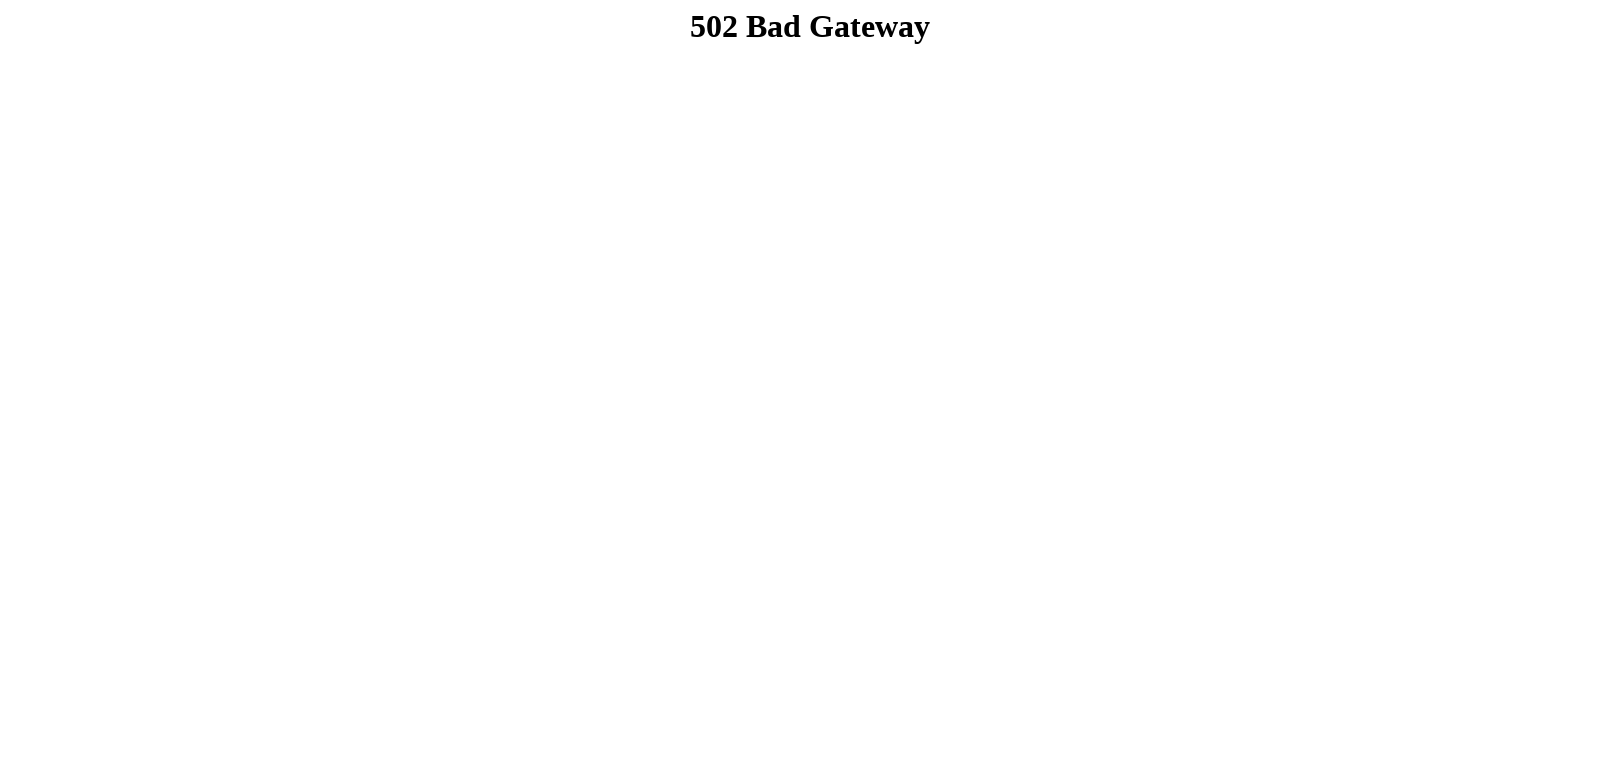

Resized viewport to 1570x730
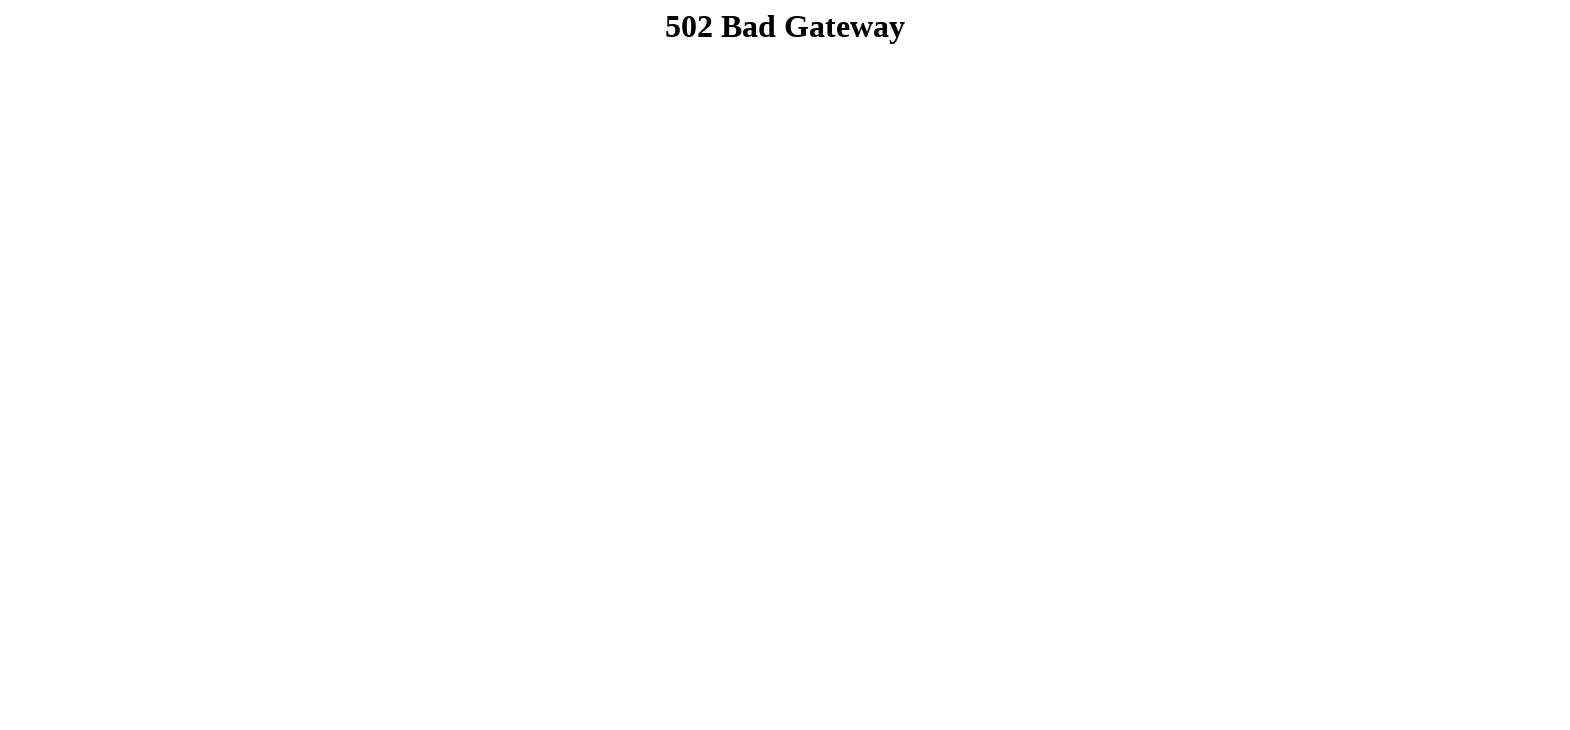

Waited 50ms for animation frame
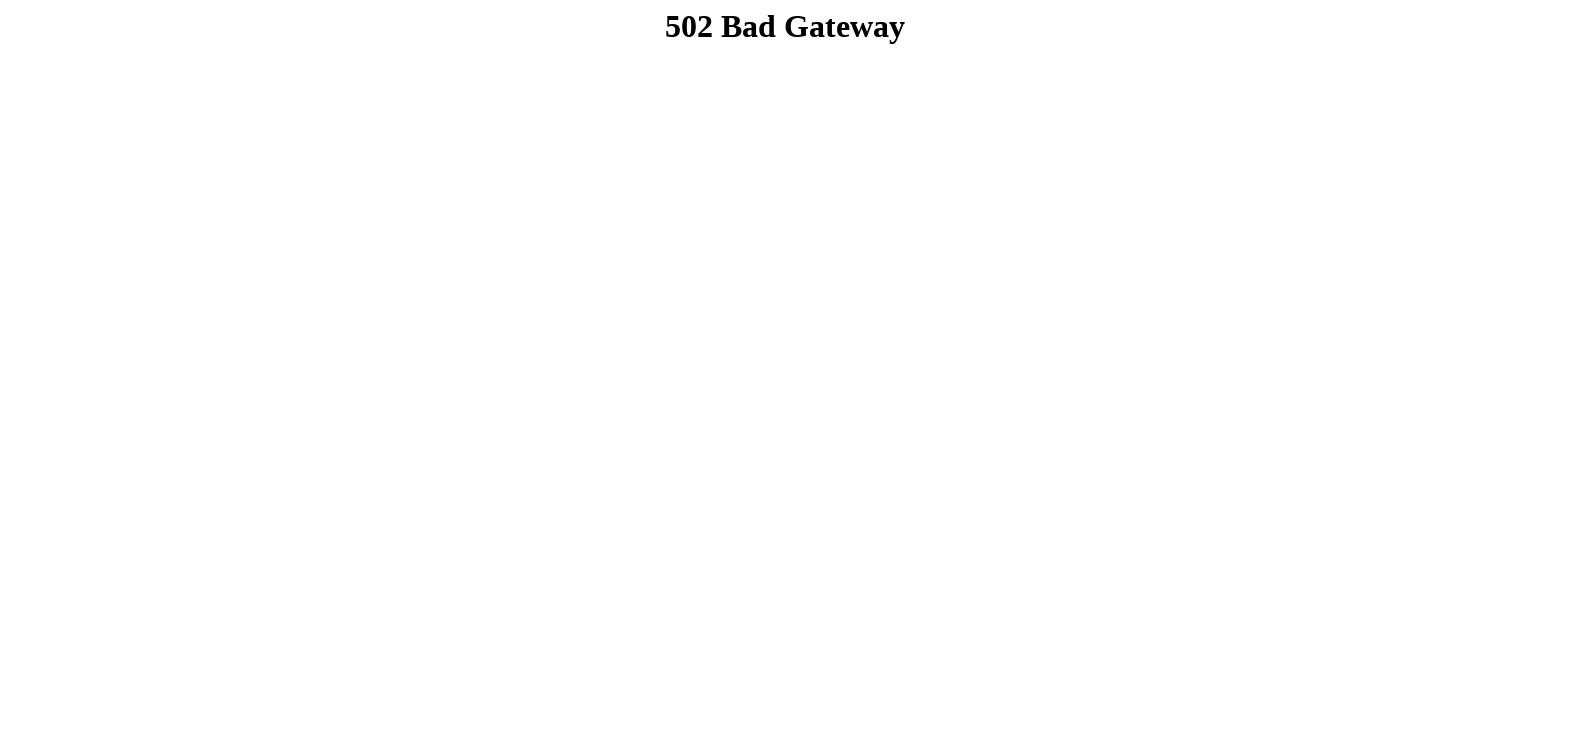

Resized viewport to 1520x680
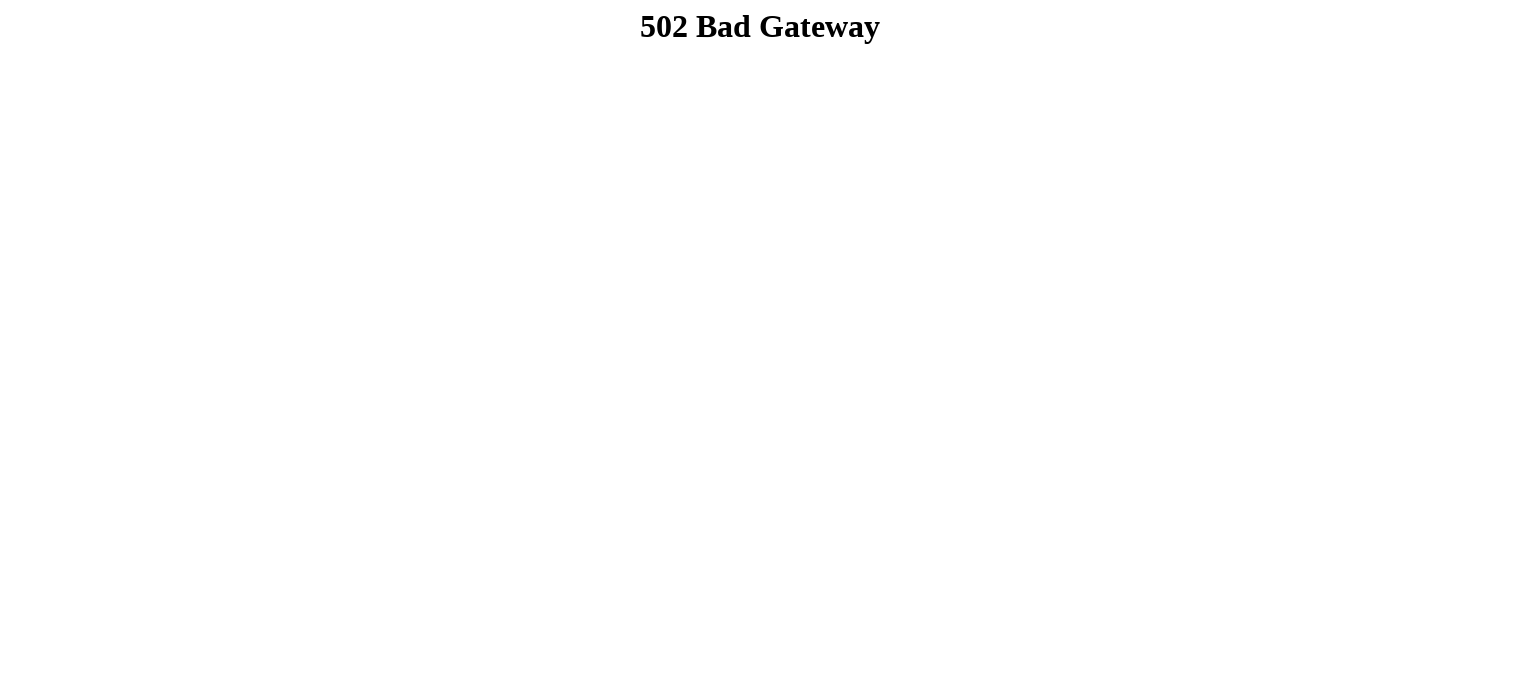

Waited 50ms for animation frame
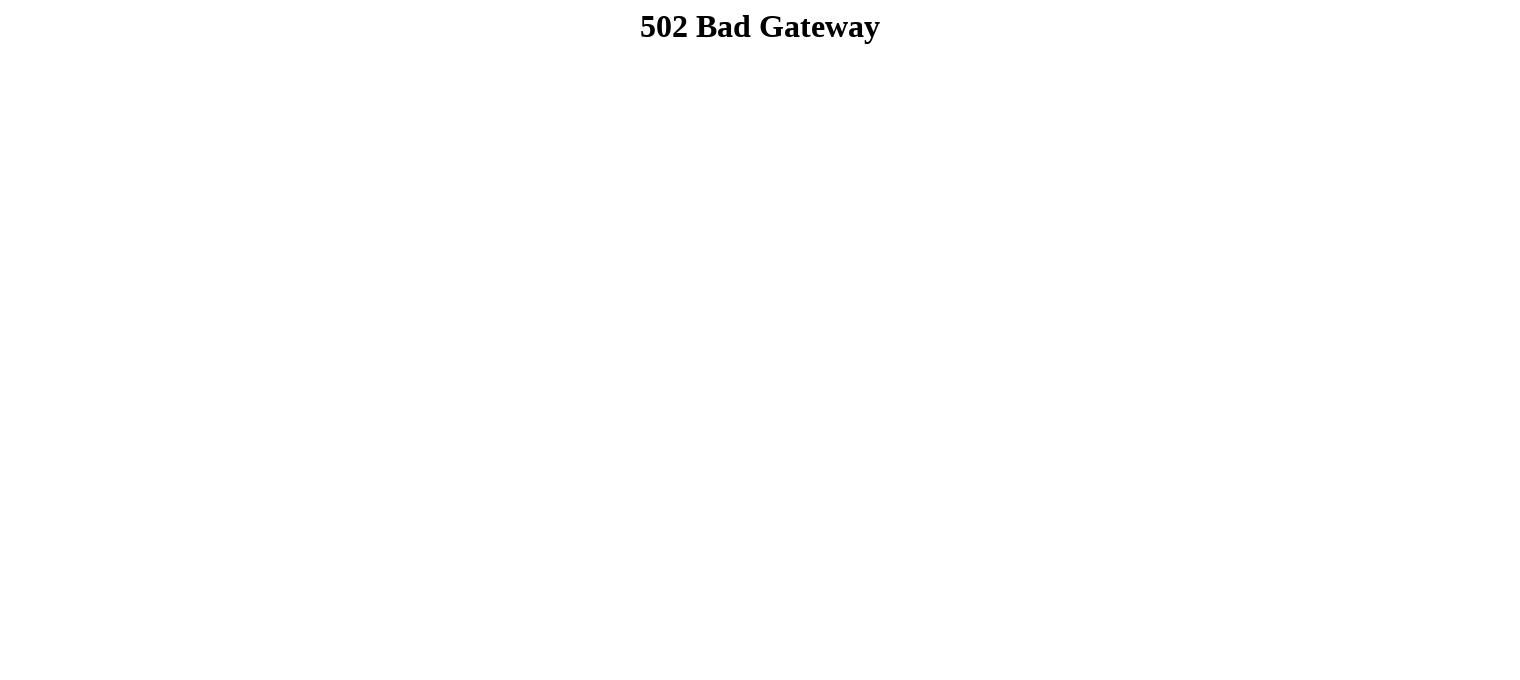

Resized viewport to 1470x630
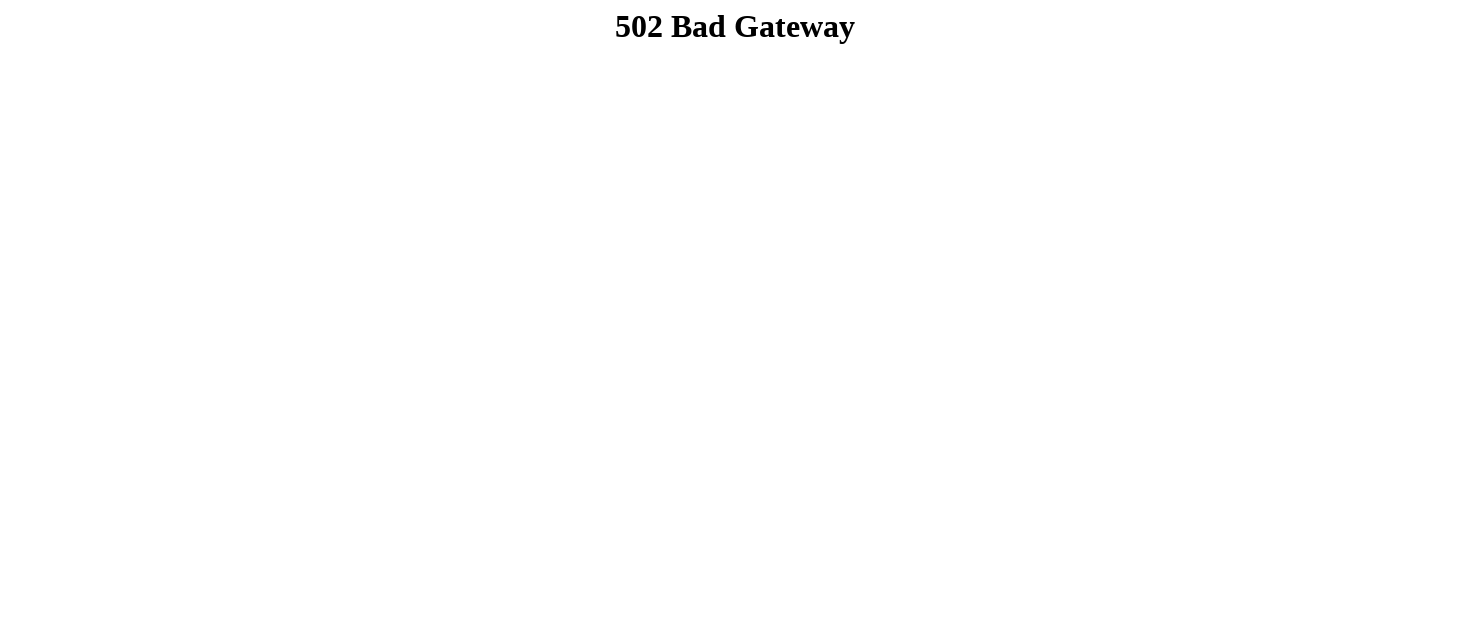

Waited 50ms for animation frame
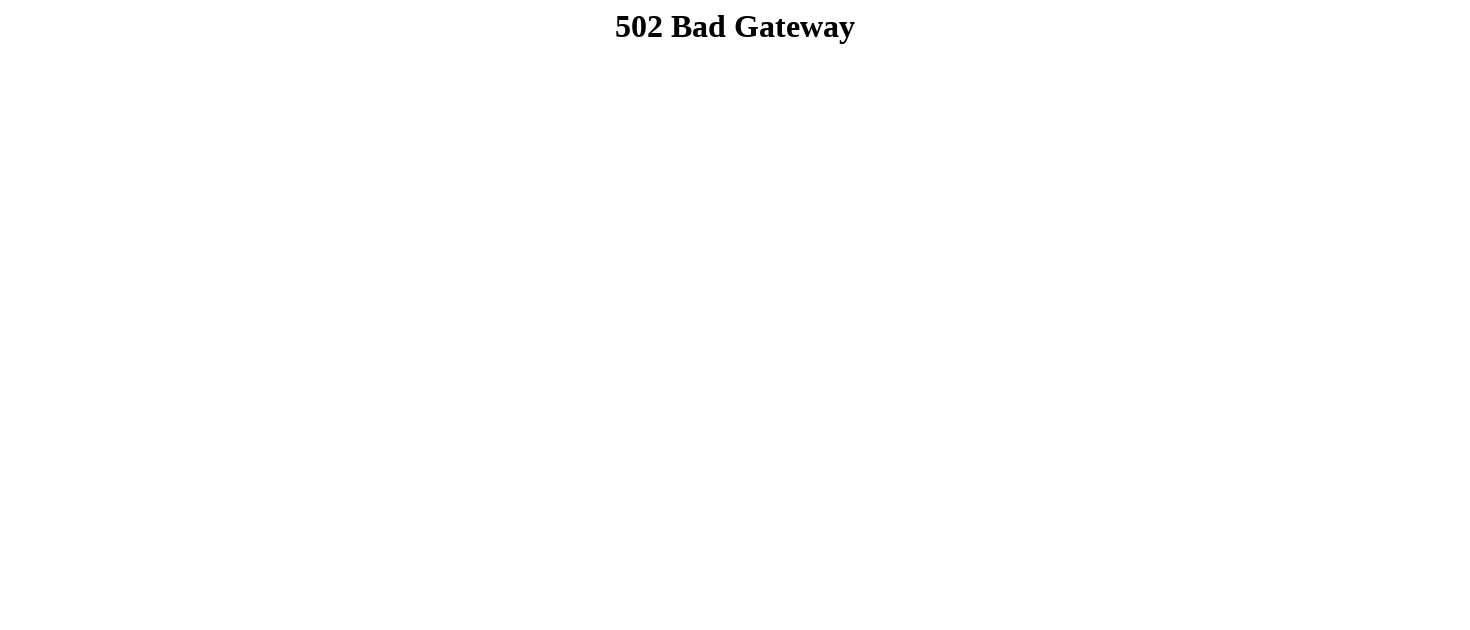

Resized viewport to 1420x580
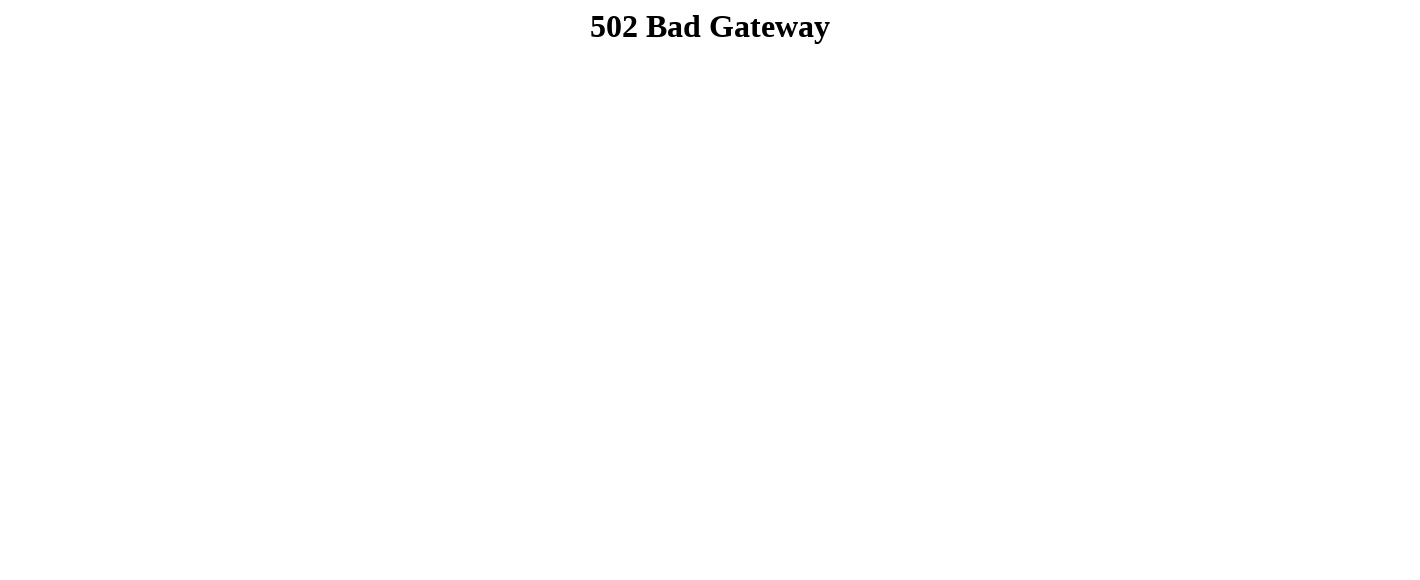

Waited 50ms for animation frame
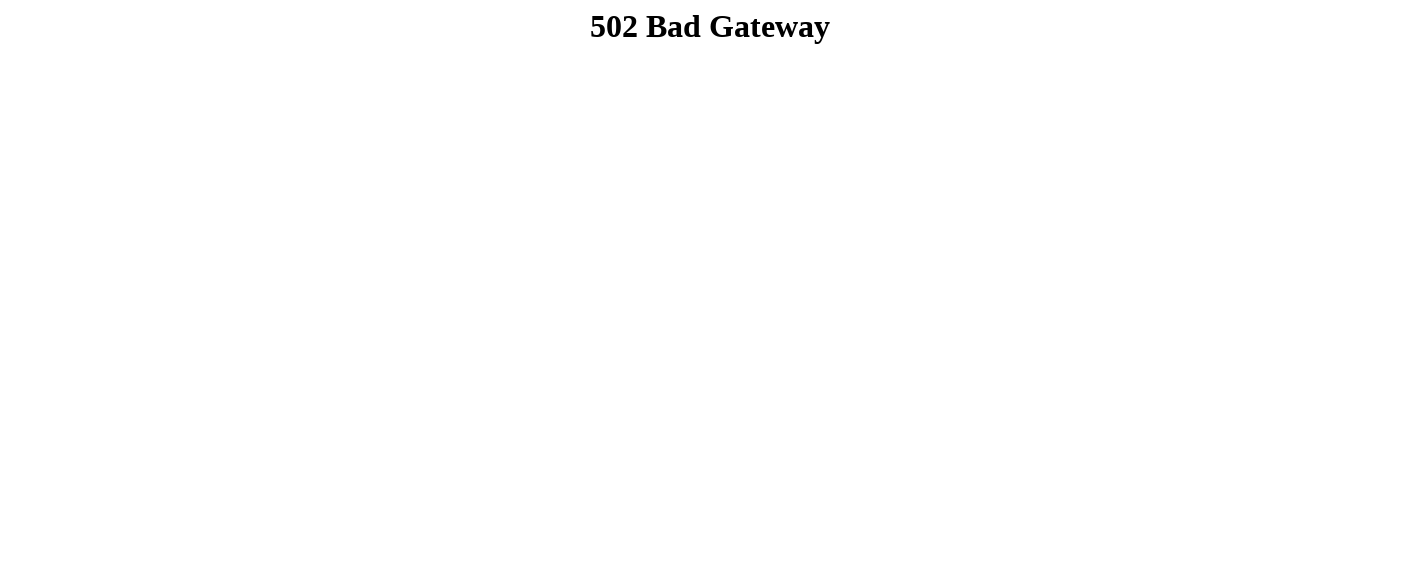

Resized viewport to 1370x530
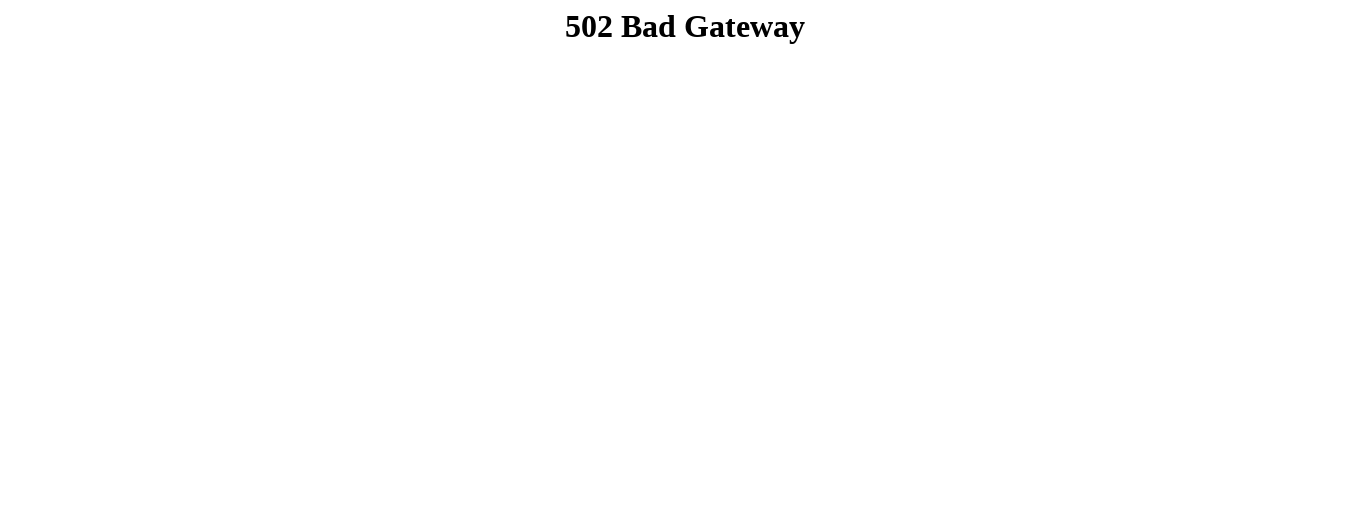

Waited 50ms for animation frame
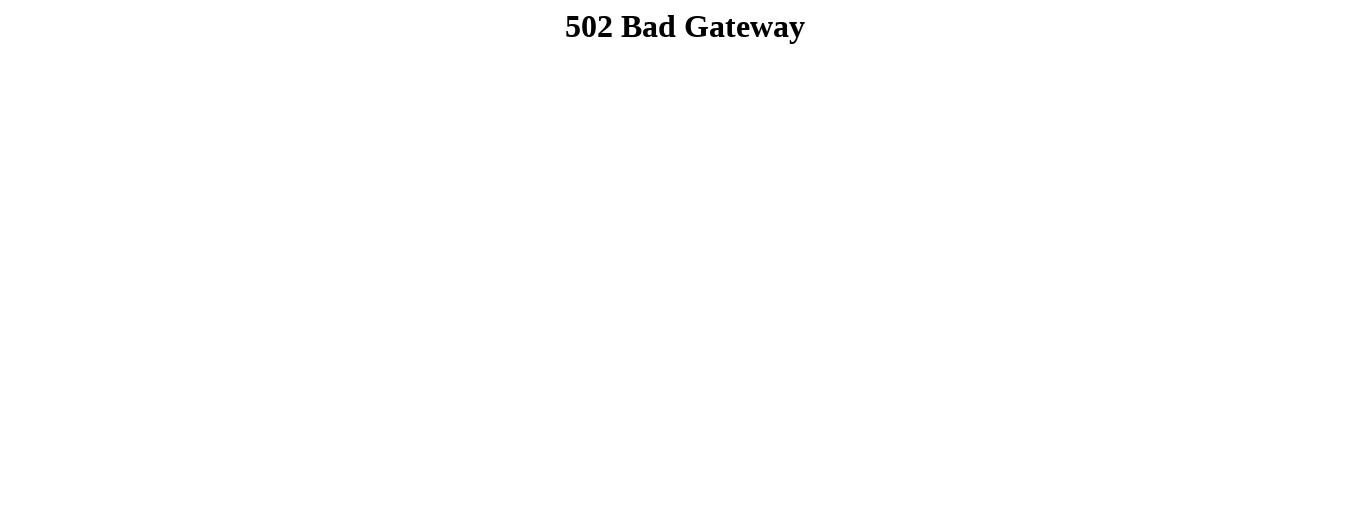

Resized viewport to 1320x480
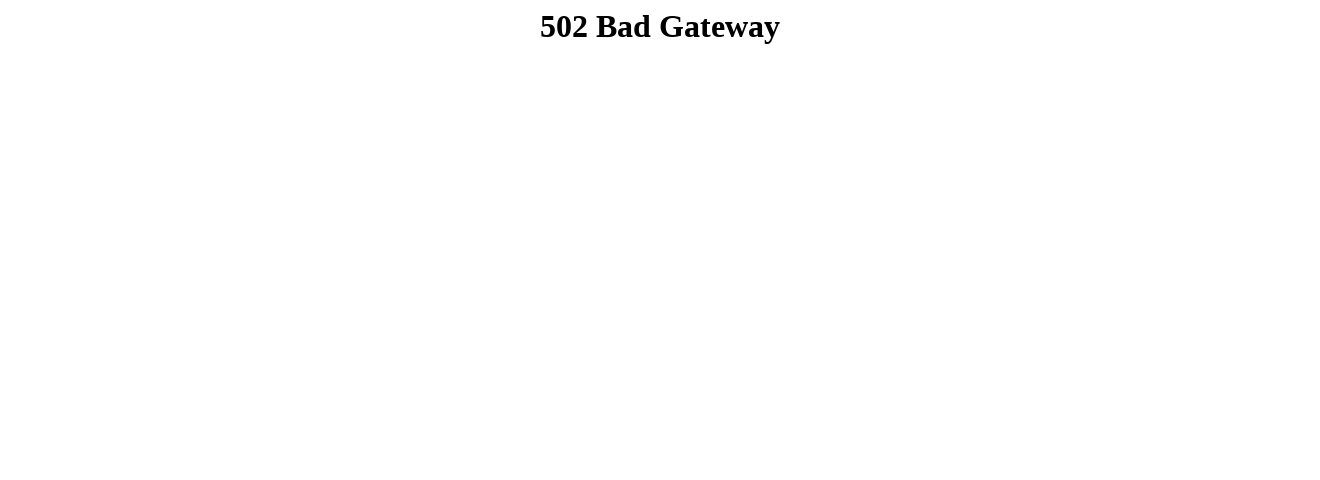

Waited 50ms for animation frame
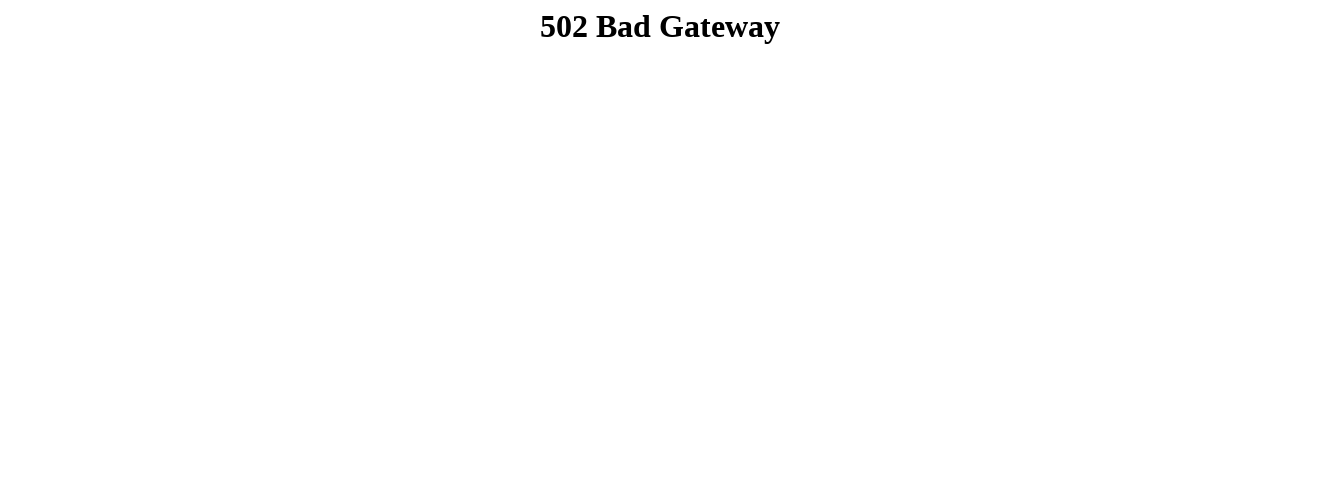

Resized viewport to 1270x430
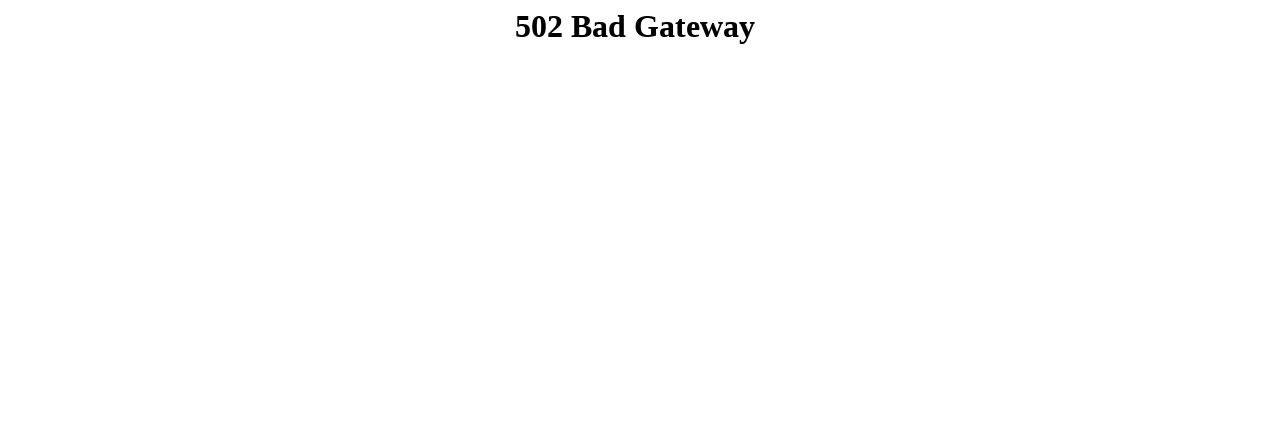

Waited 50ms for animation frame
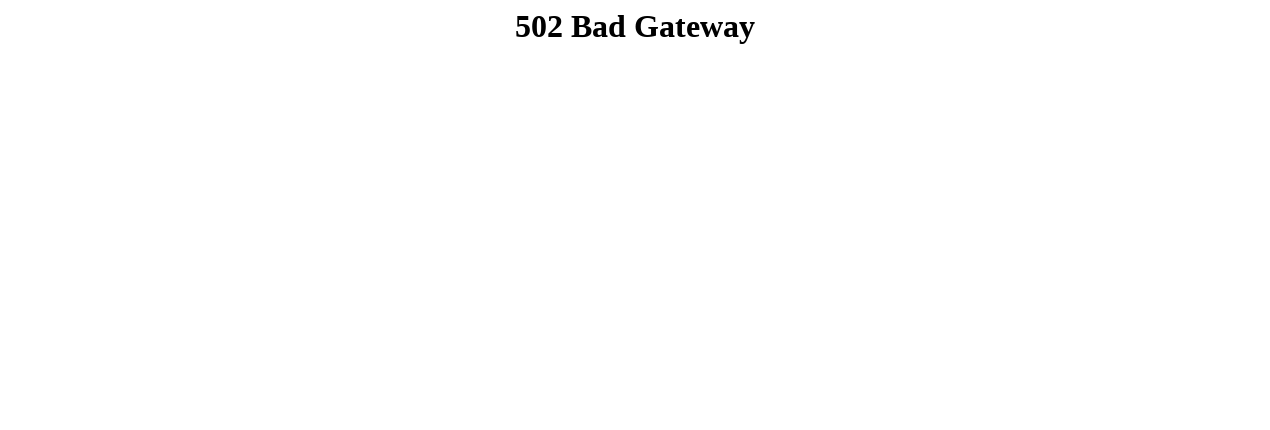

Resized viewport to 1220x380
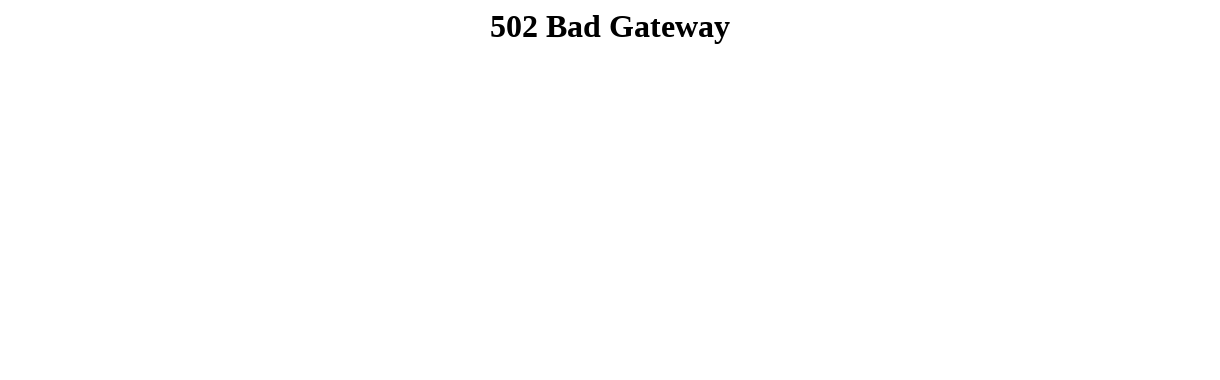

Waited 50ms for animation frame
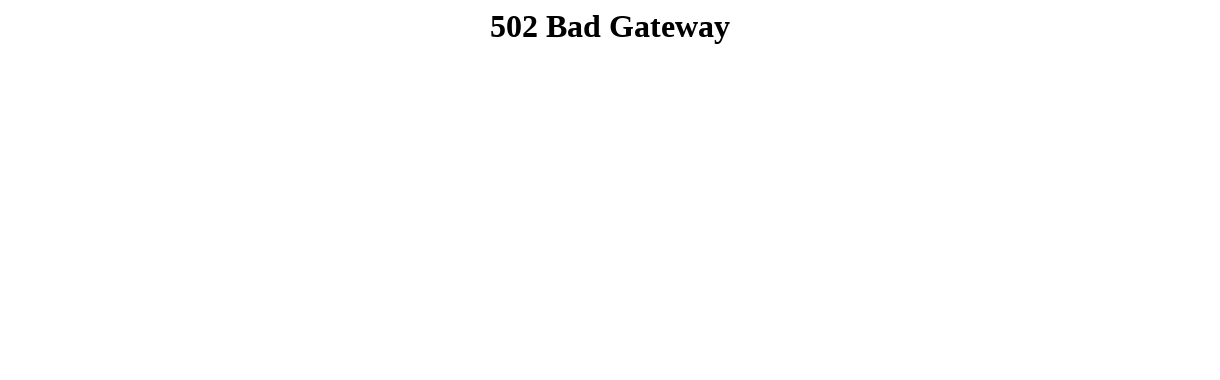

Resized viewport to 1170x330
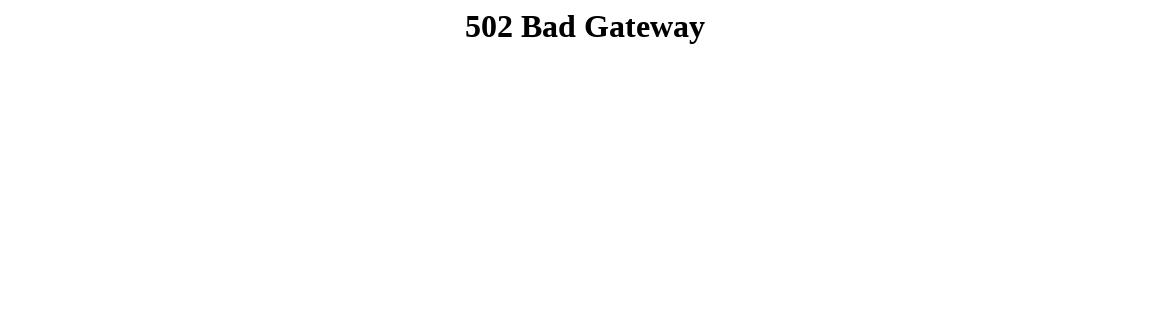

Waited 50ms for animation frame
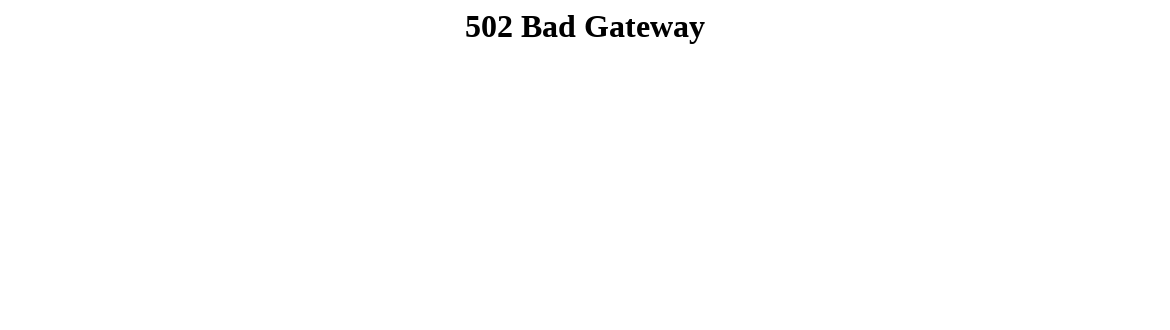

Resized viewport to 1120x280
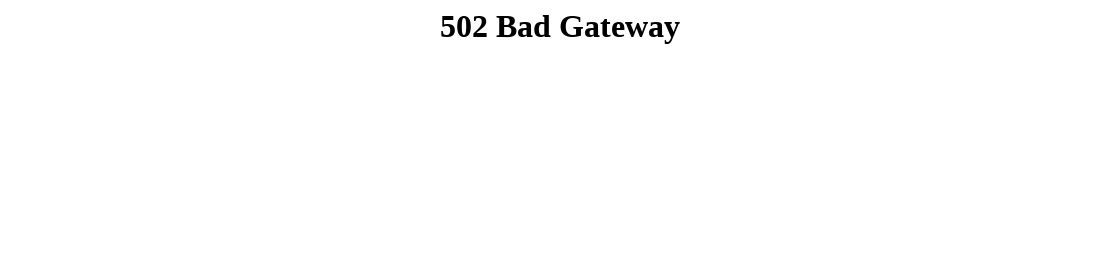

Waited 50ms for animation frame
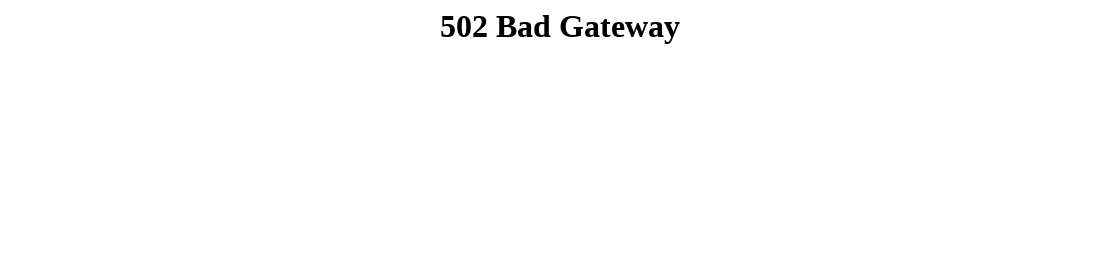

Resized viewport to 1070x230
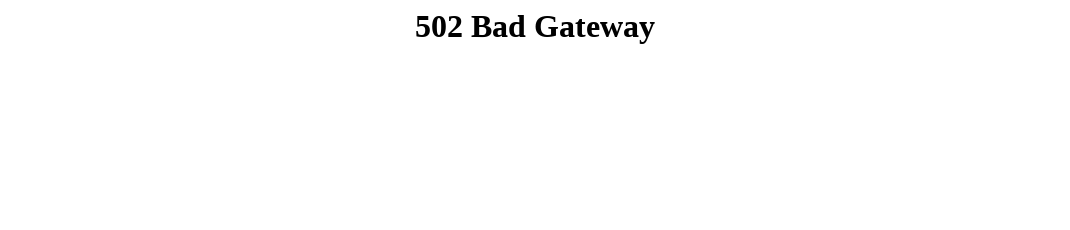

Waited 50ms for animation frame
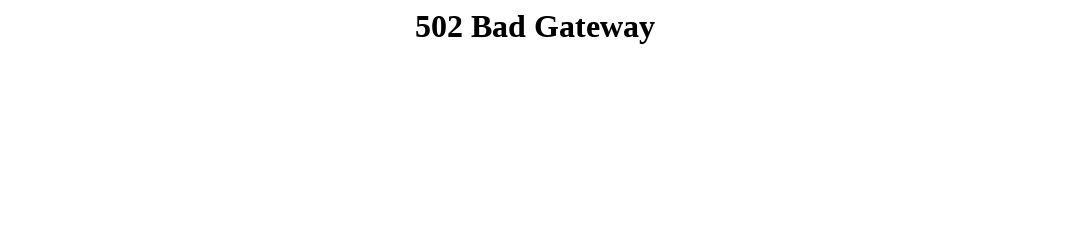

Resized viewport to 1020x180
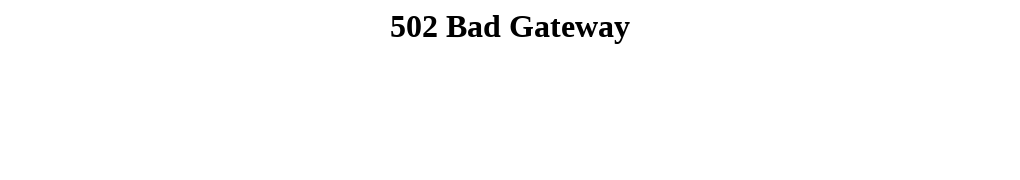

Waited 50ms for animation frame
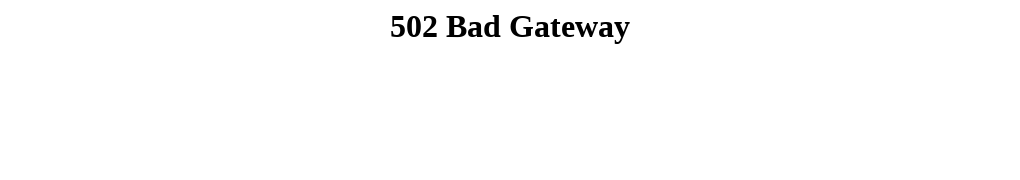

Resized viewport to 970x180
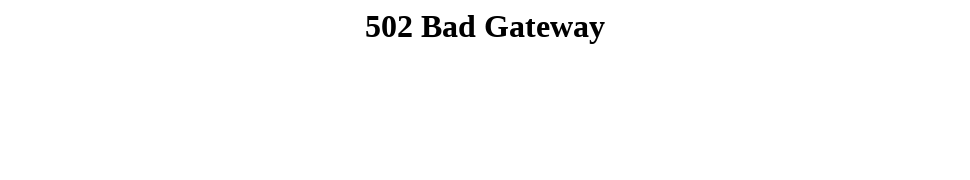

Waited 50ms for animation frame
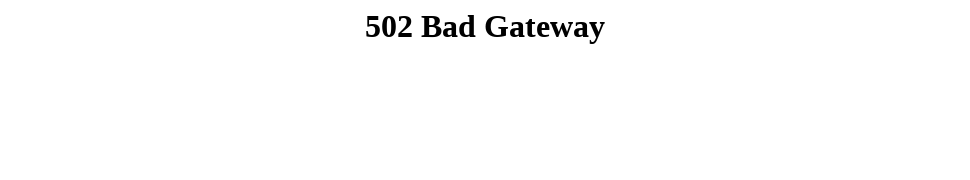

Resized viewport to 920x180
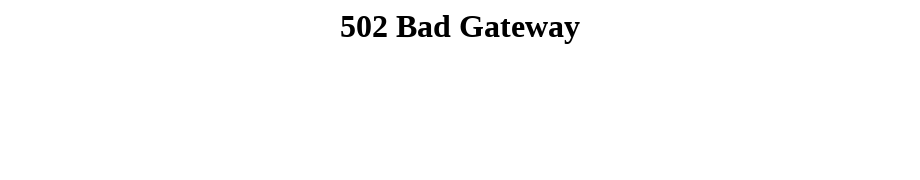

Waited 50ms for animation frame
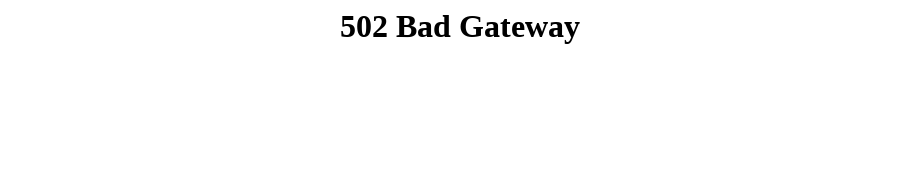

Resized viewport to 870x180
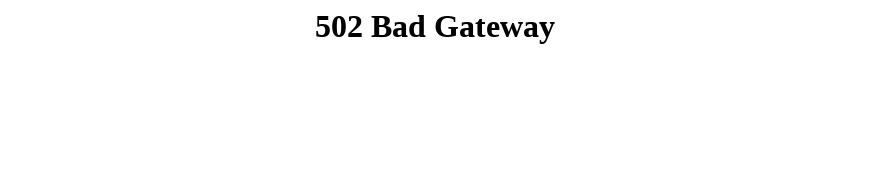

Waited 50ms for animation frame
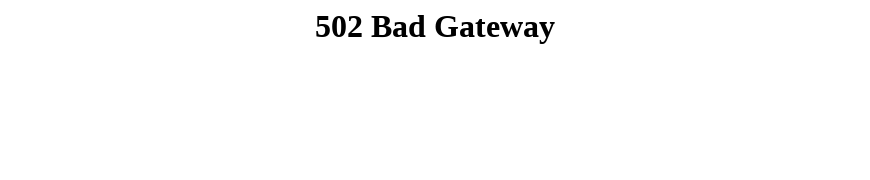

Resized viewport to 820x180
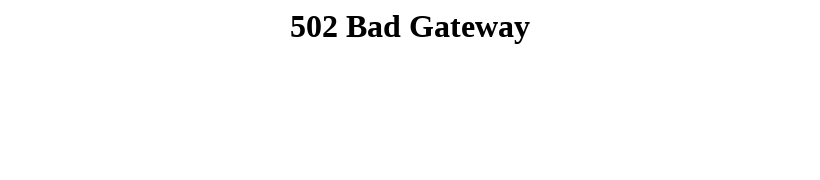

Waited 50ms for animation frame
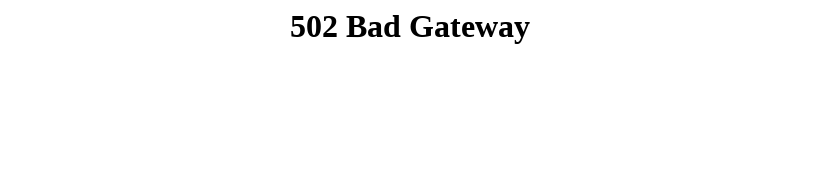

Resized viewport to 770x180
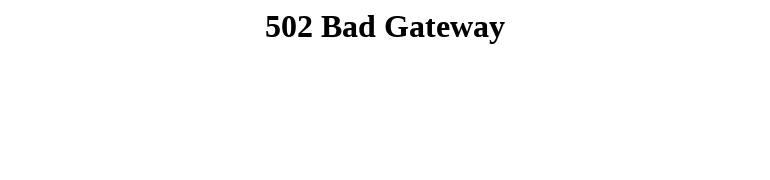

Waited 50ms for animation frame
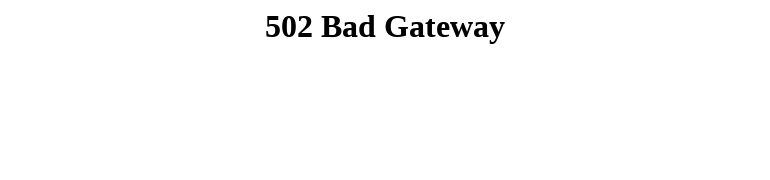

Resized viewport to 720x180
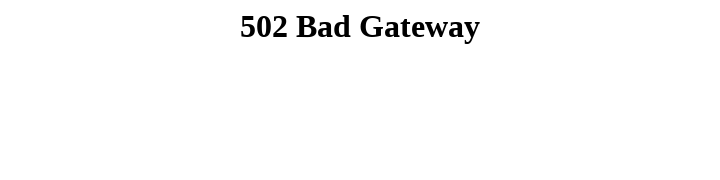

Waited 50ms for animation frame
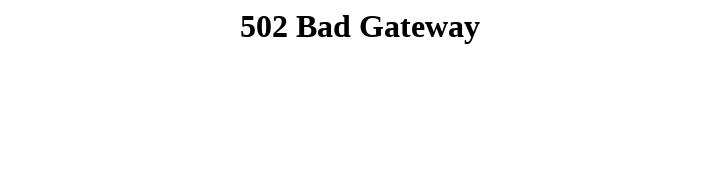

Resized viewport to 670x180
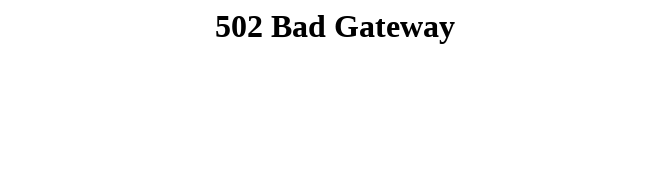

Waited 50ms for animation frame
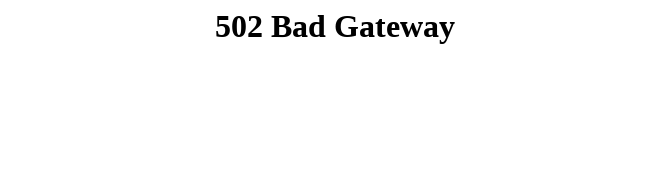

Resized viewport to 620x180
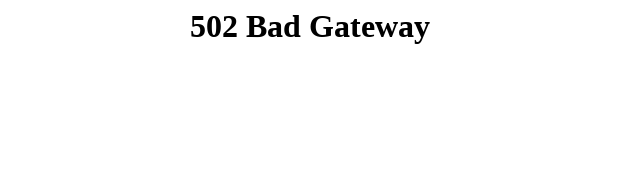

Waited 50ms for animation frame
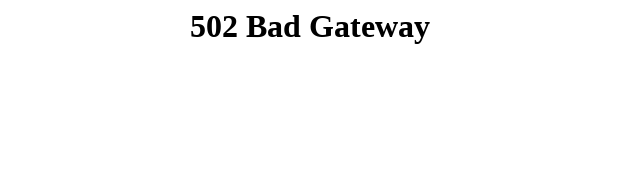

Resized viewport to 570x180
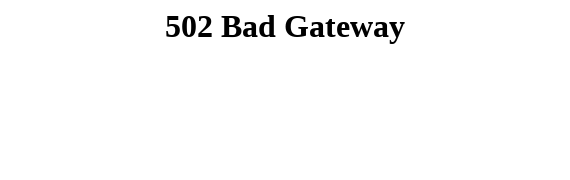

Waited 50ms for animation frame
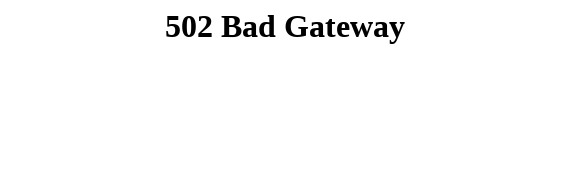

Resized viewport to 520x180
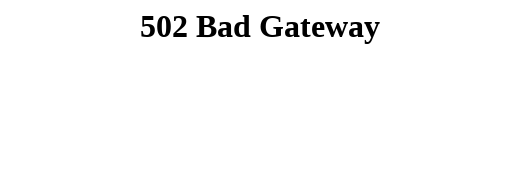

Waited 50ms for animation frame
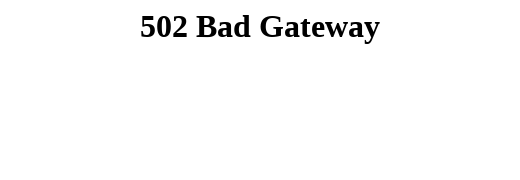

Resized viewport to 470x180
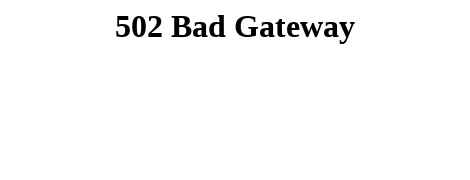

Waited 50ms for animation frame
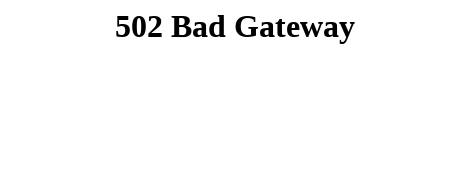

Resized viewport to 420x180
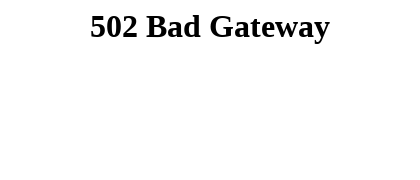

Waited 50ms for animation frame
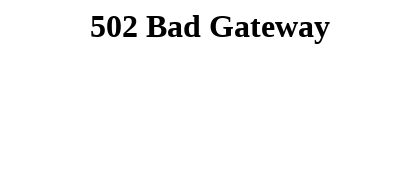

Resized viewport to 370x180
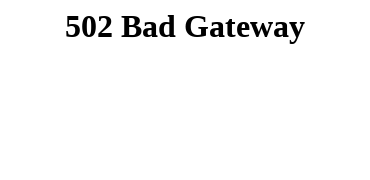

Waited 50ms for animation frame
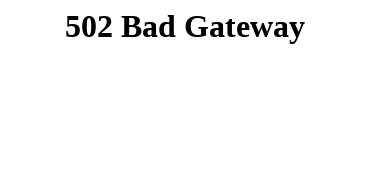

Resized viewport to 320x180
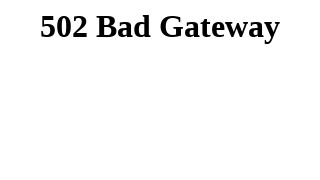

Waited 50ms for animation frame
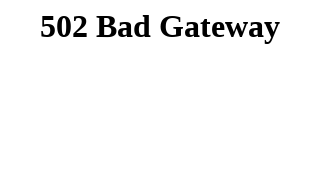

Resized viewport to 270x180
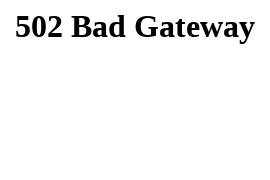

Waited 50ms for animation frame
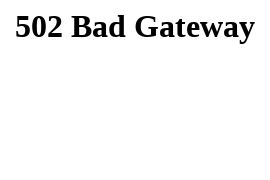

Resized viewport to 220x180
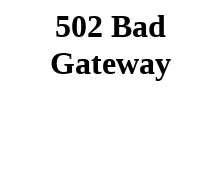

Waited 50ms for animation frame
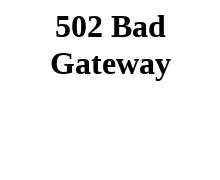

Resized viewport to 170x180
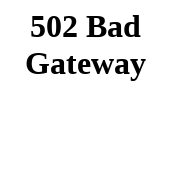

Waited 50ms for animation frame
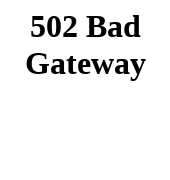

Resized viewport to 120x180
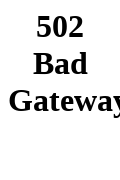

Waited 50ms for animation frame
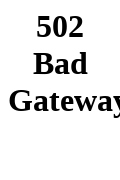

Resized viewport to 70x180
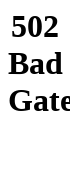

Waited 50ms for animation frame
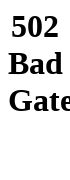

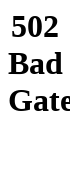